Navigates to a practice page and verifies that footer links are accessible by checking their HTTP response codes

Starting URL: https://rahulshettyacademy.com/AutomationPractice/

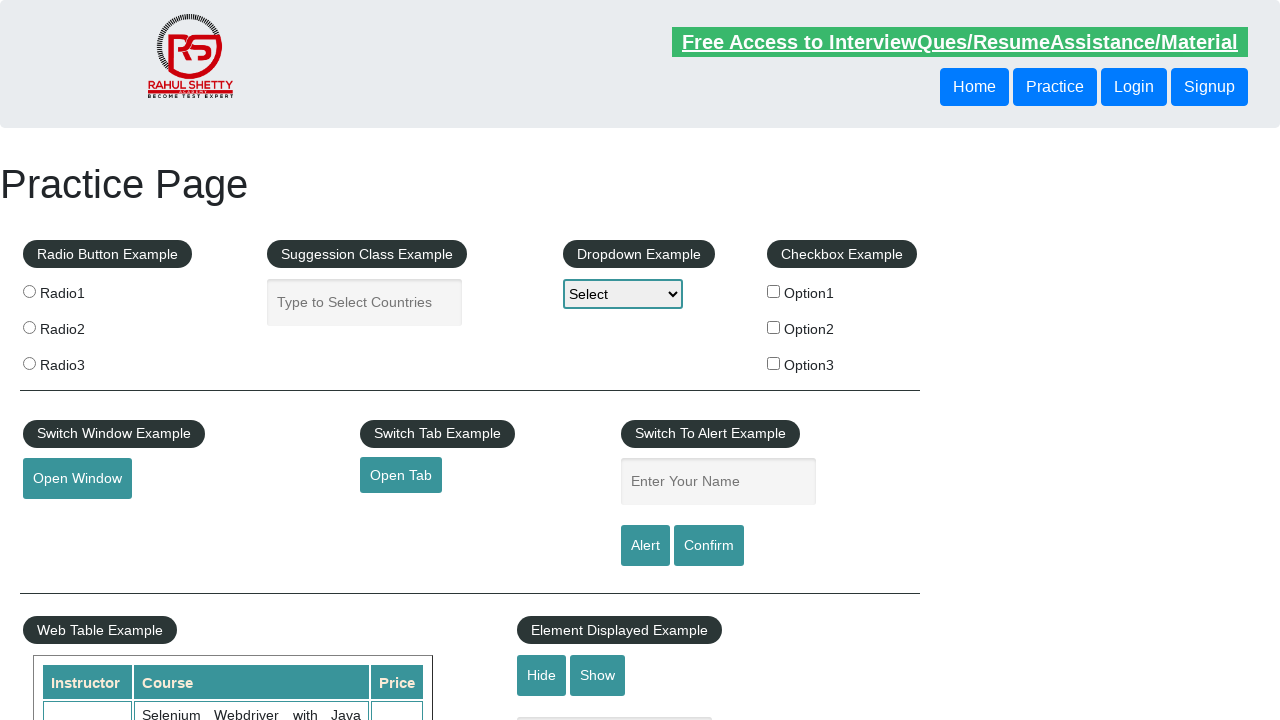

Waited for footer links to load on the practice page
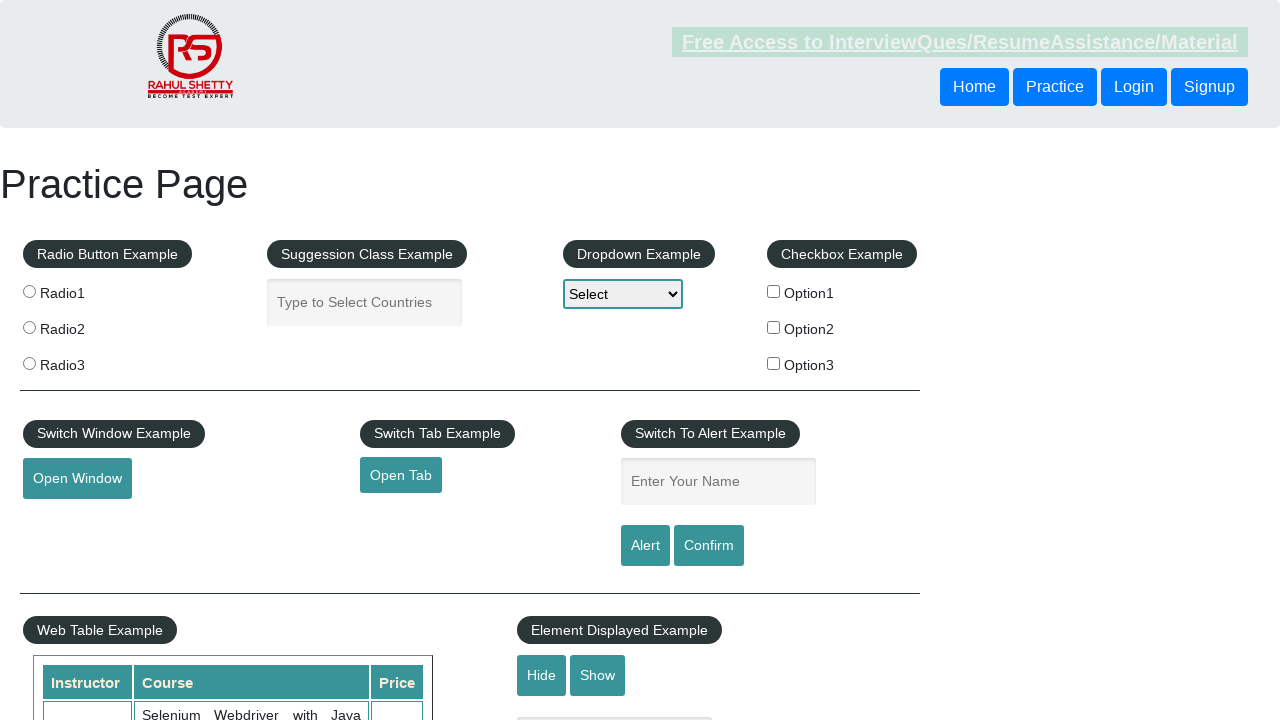

Retrieved all footer links from the page
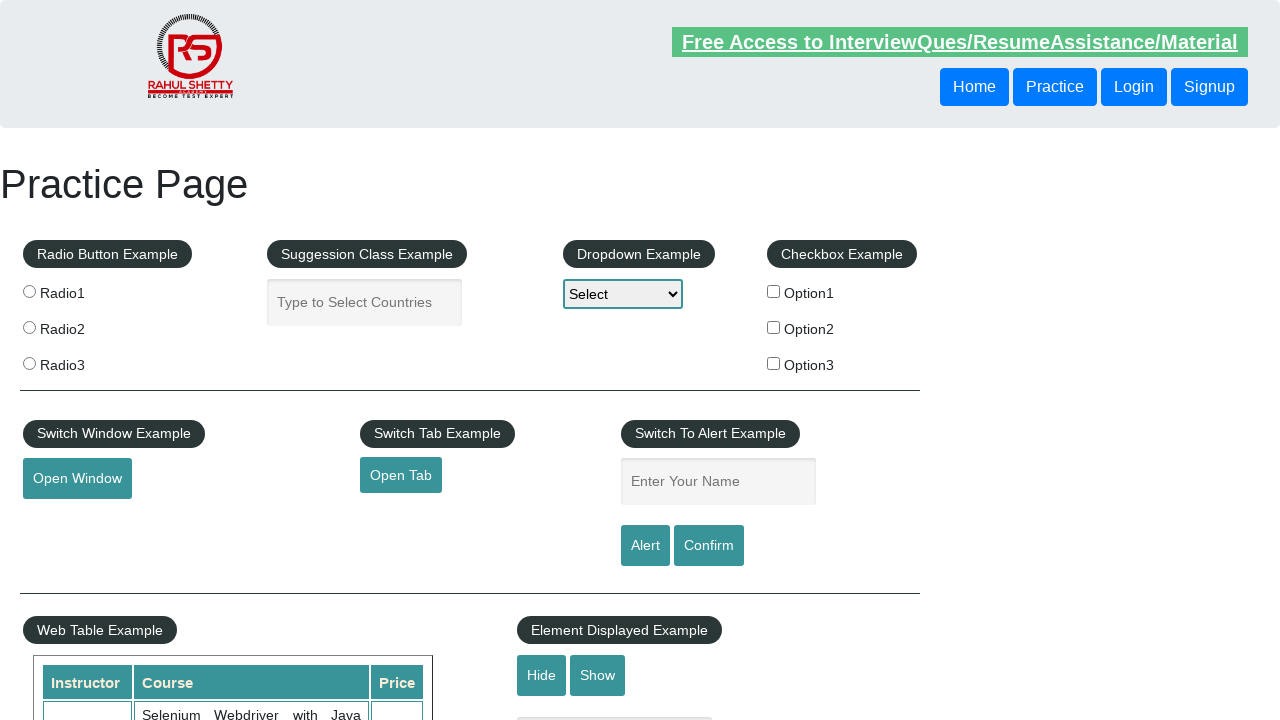

Retrieved href attribute from footer link: #
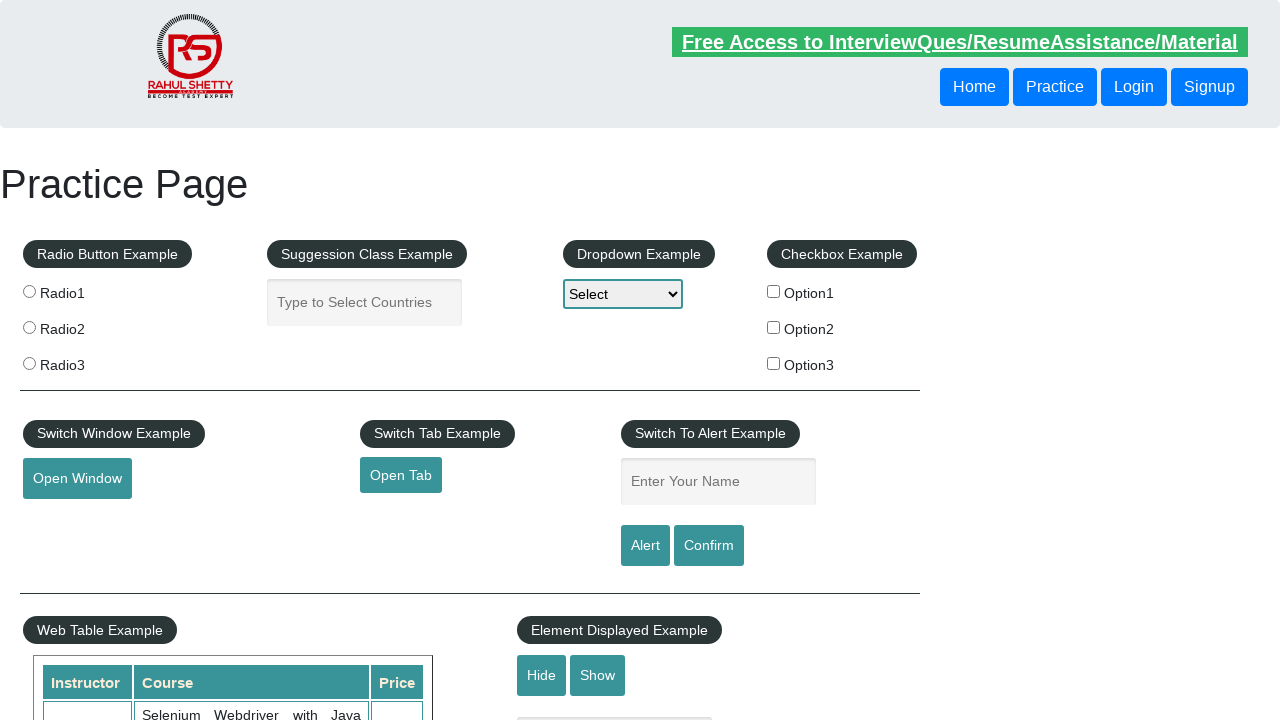

Verified footer link is visible: #
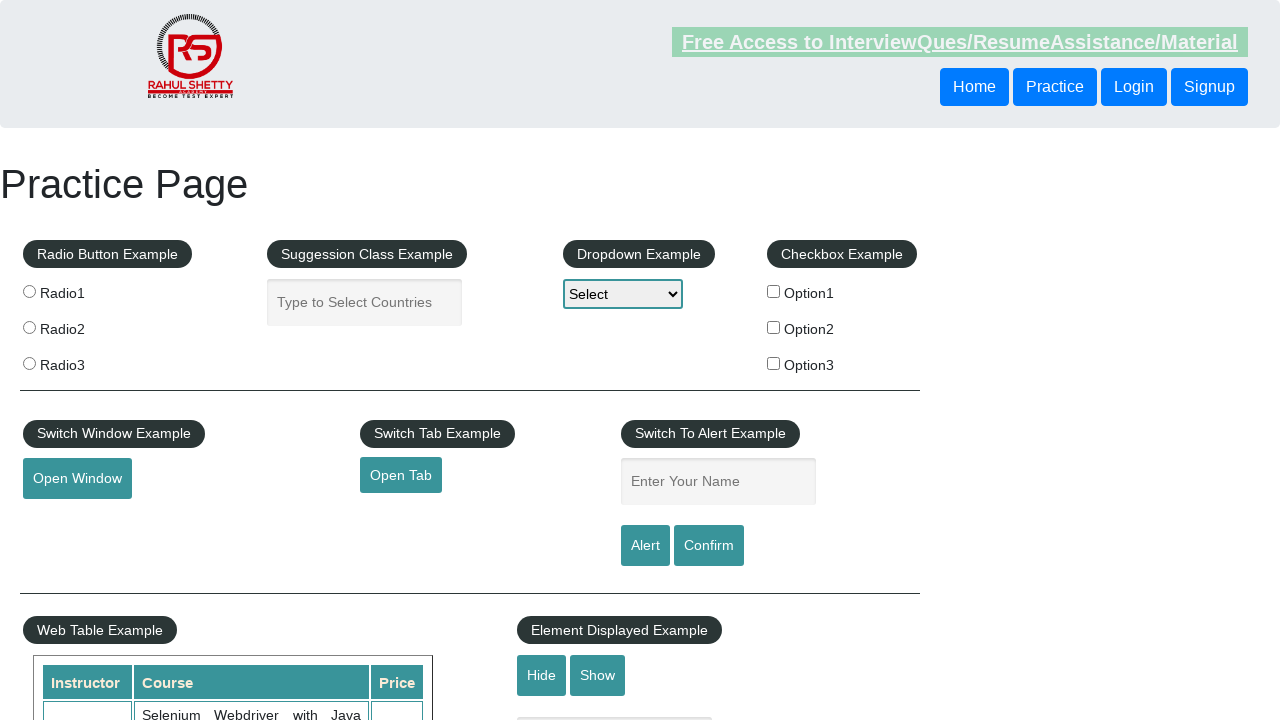

Retrieved href attribute from footer link: http://www.restapitutorial.com/
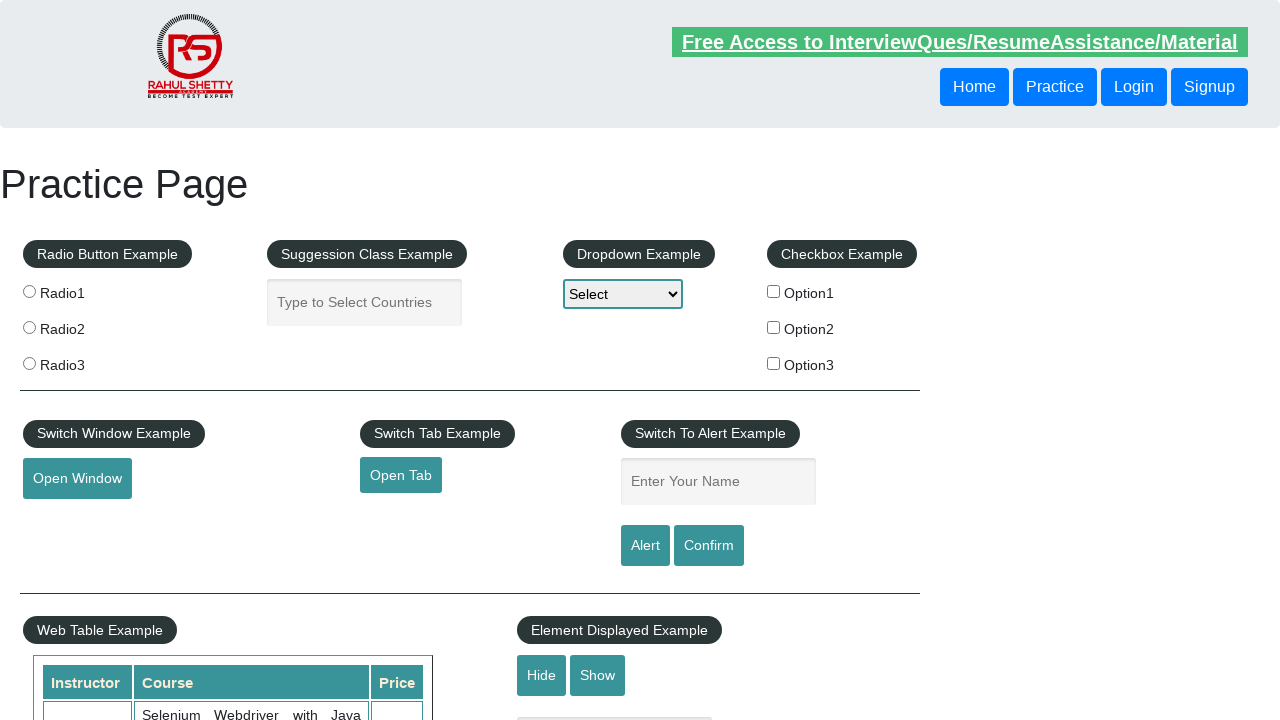

Verified footer link is visible: http://www.restapitutorial.com/
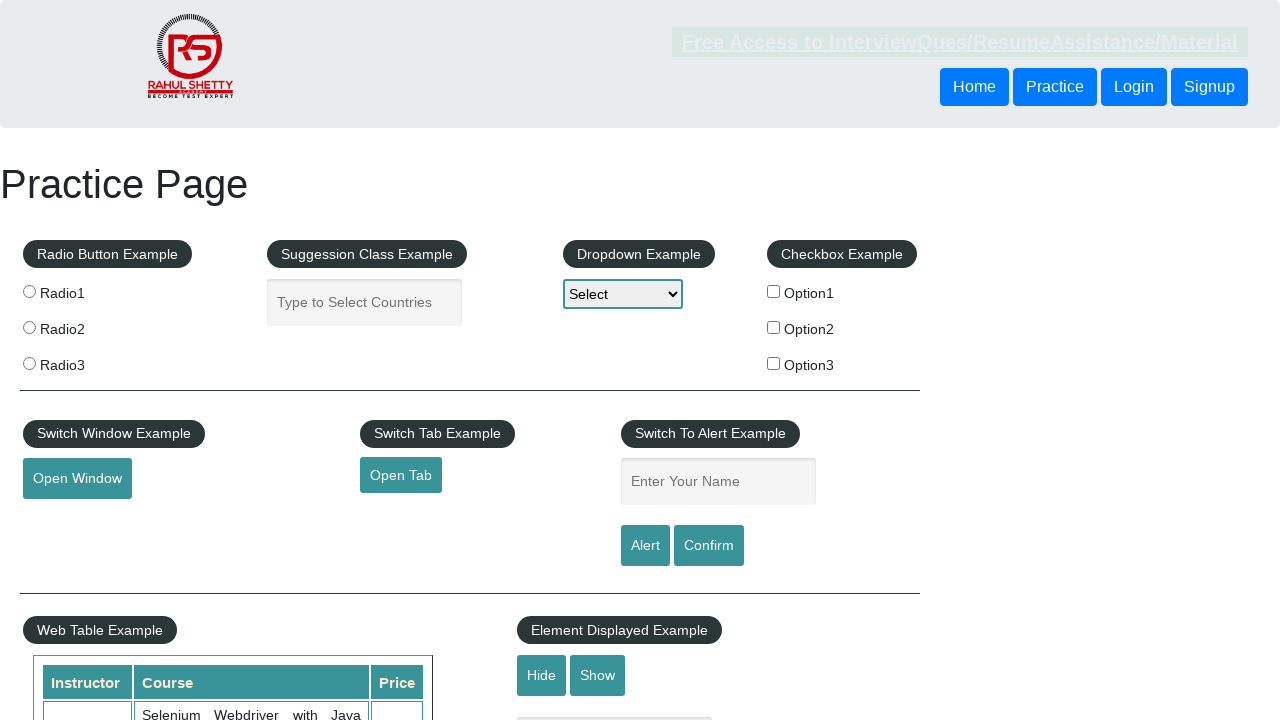

Retrieved href attribute from footer link: https://www.soapui.org/
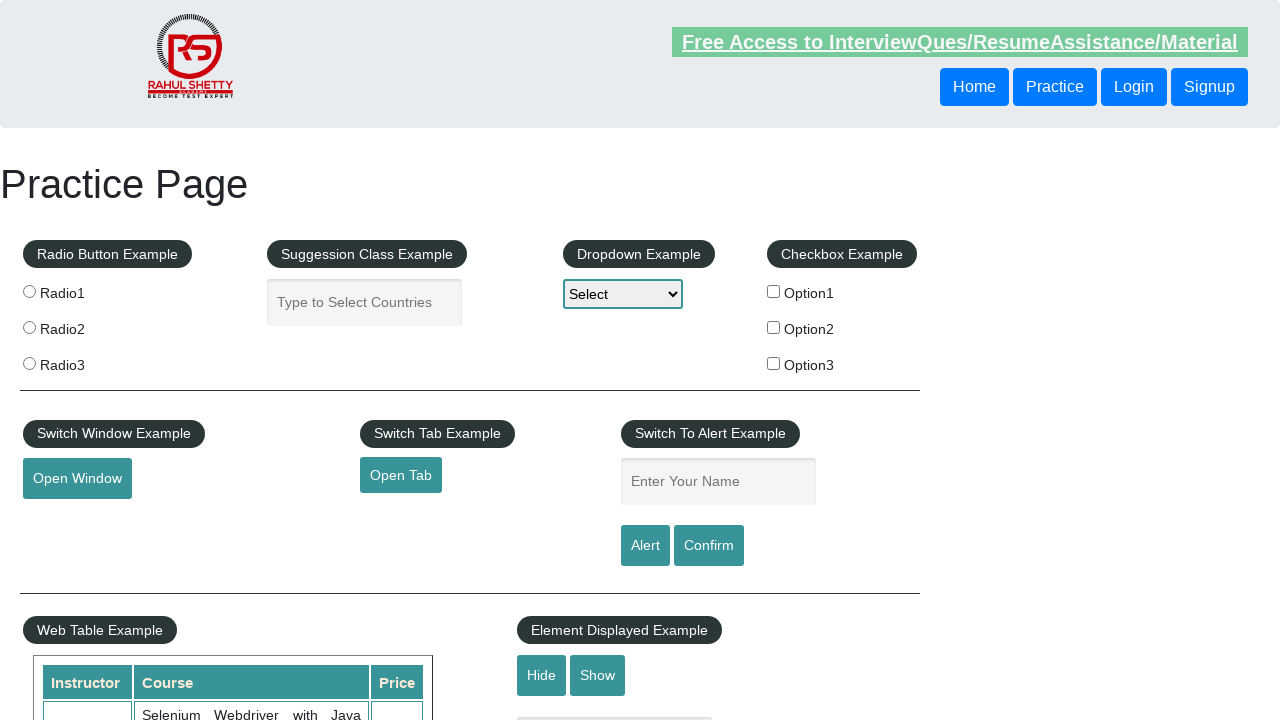

Verified footer link is visible: https://www.soapui.org/
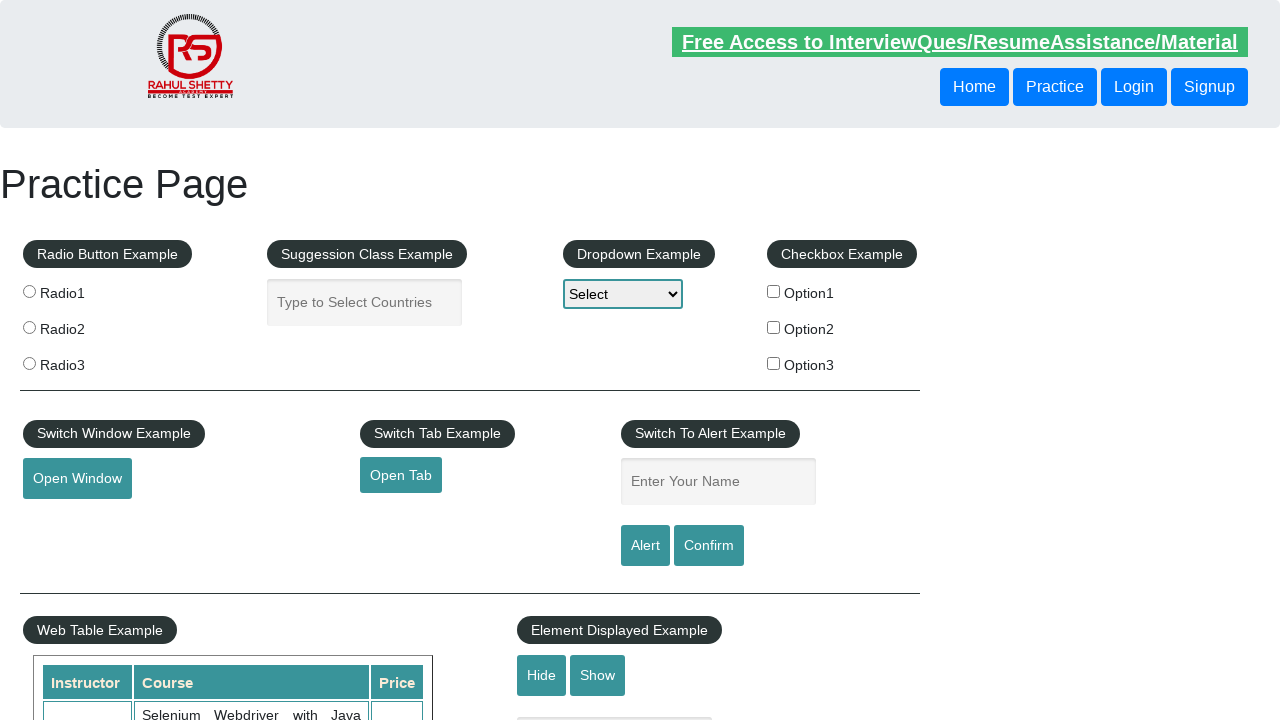

Retrieved href attribute from footer link: https://courses.rahulshettyacademy.com/p/appium-tutorial
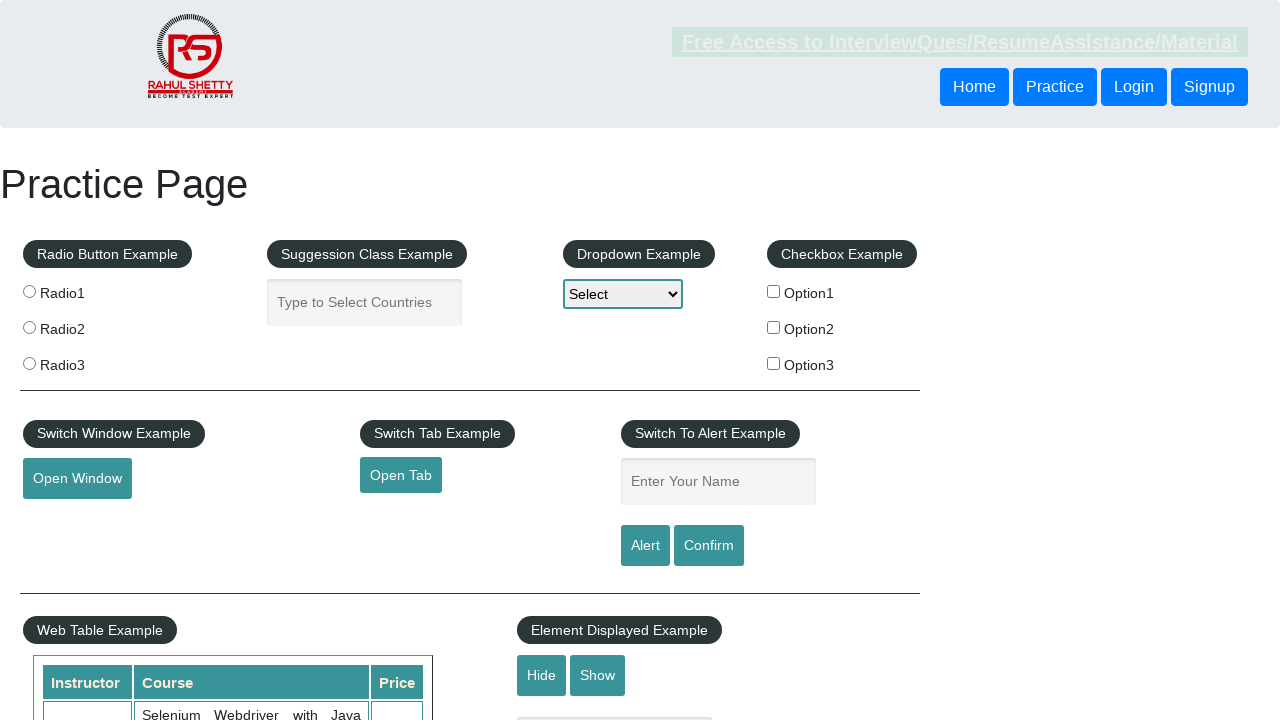

Verified footer link is visible: https://courses.rahulshettyacademy.com/p/appium-tutorial
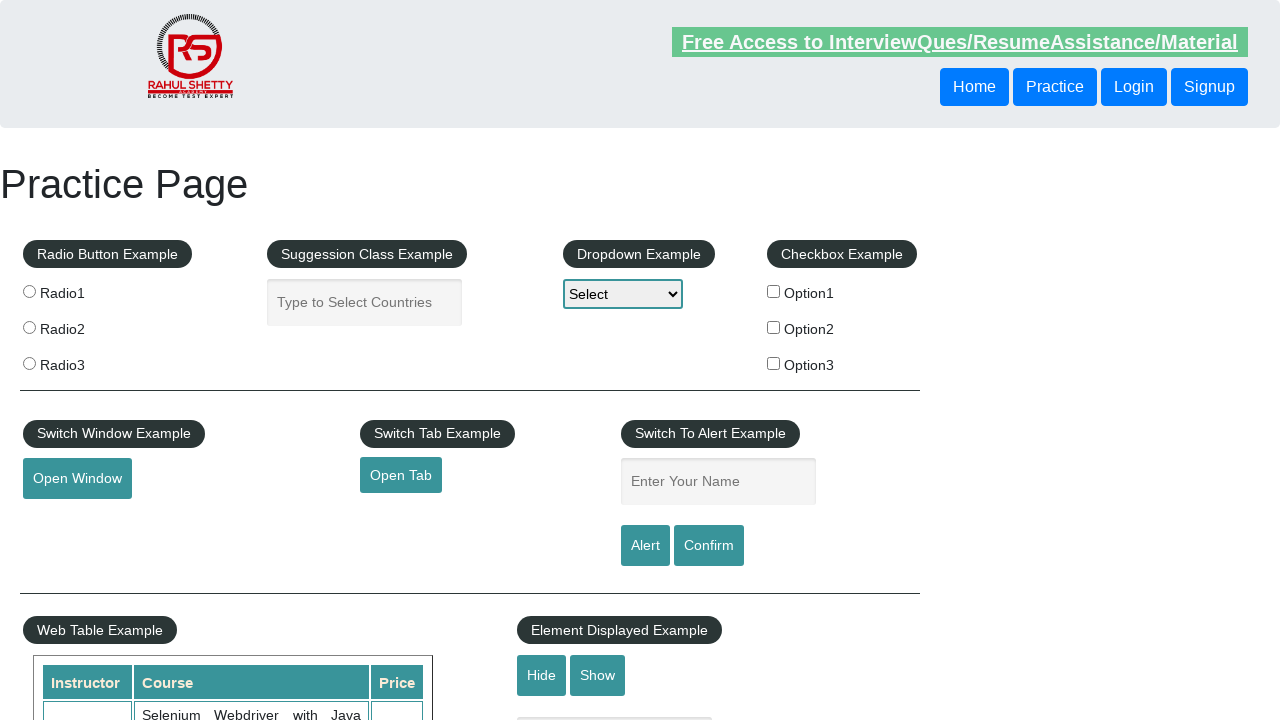

Retrieved href attribute from footer link: https://jmeter.apache.org/
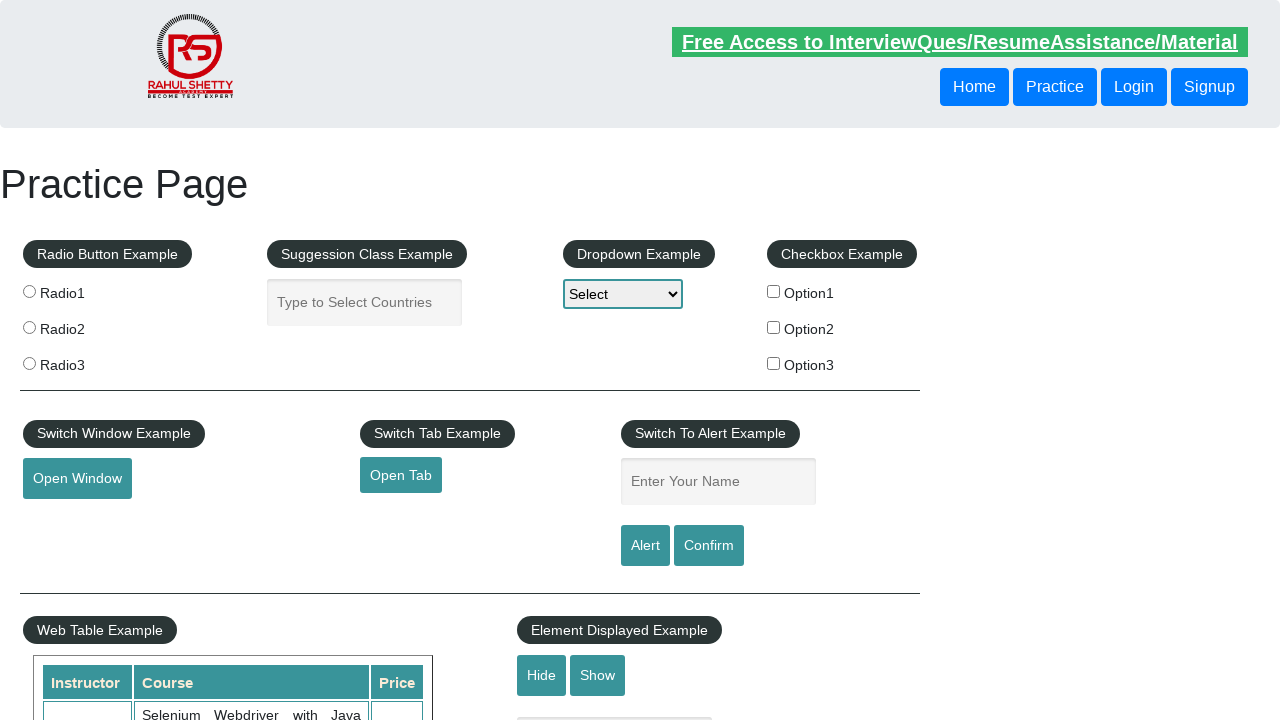

Verified footer link is visible: https://jmeter.apache.org/
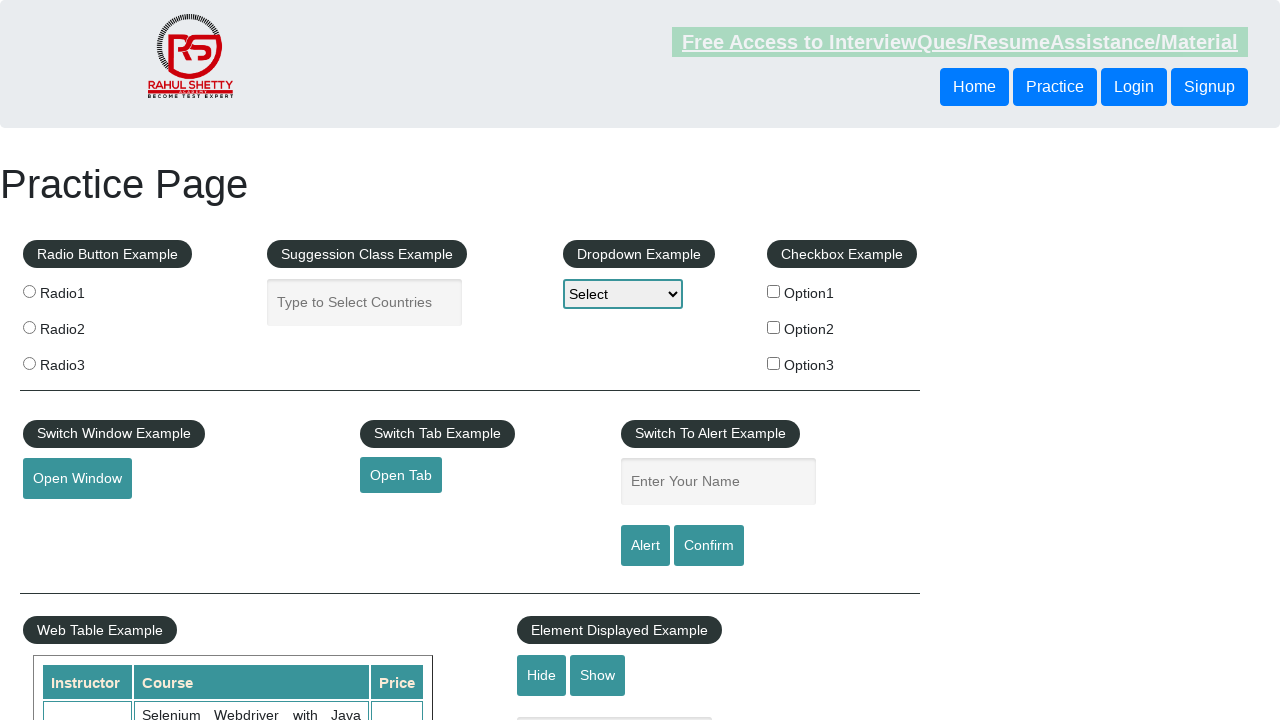

Retrieved href attribute from footer link: #
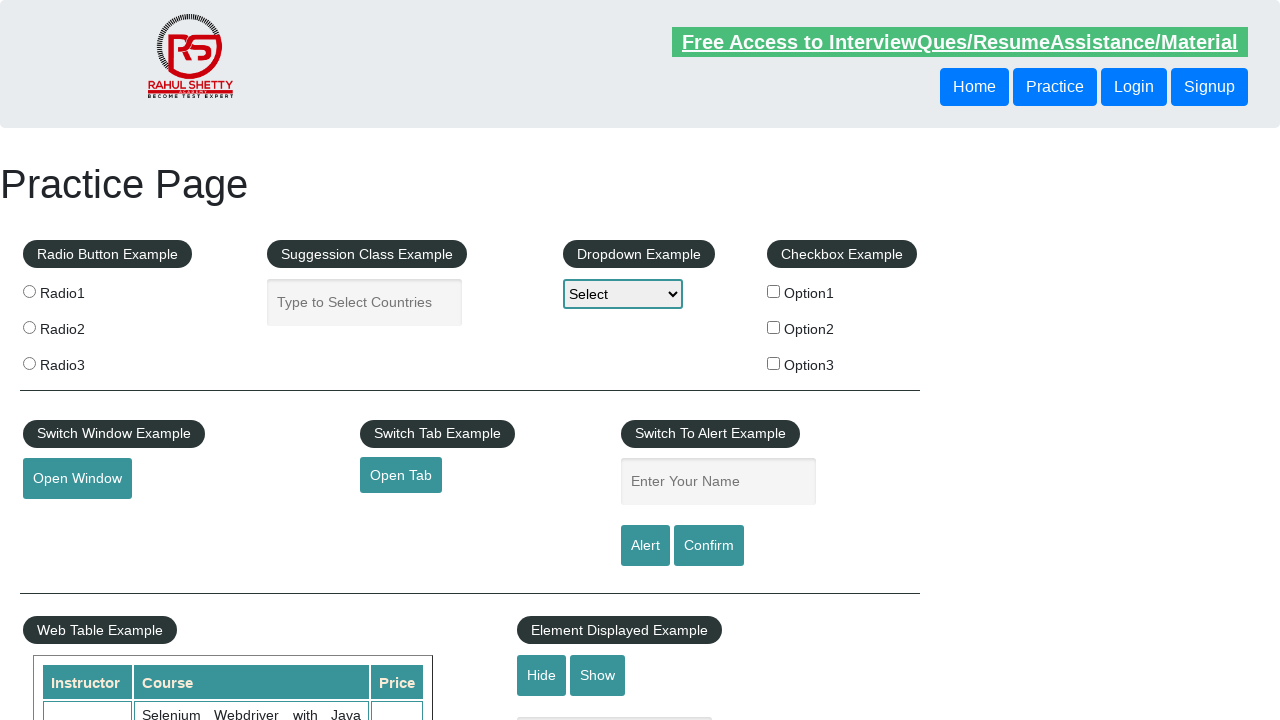

Verified footer link is visible: #
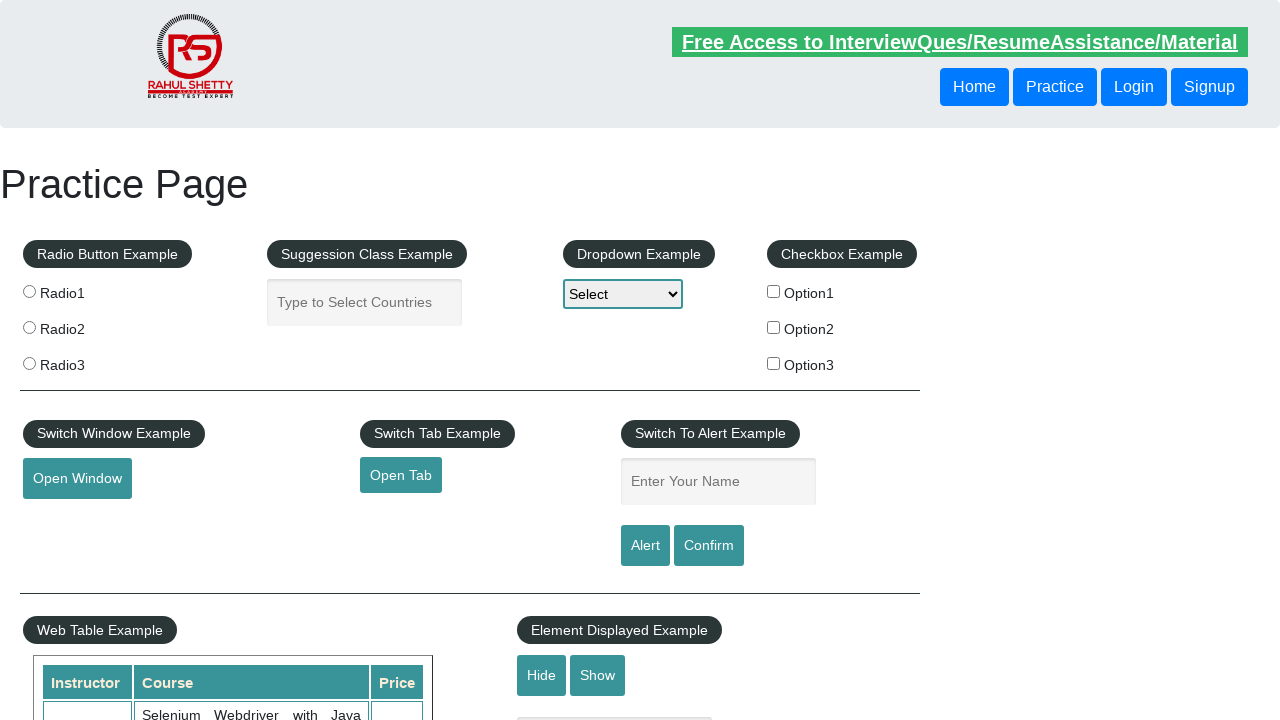

Retrieved href attribute from footer link: https://rahulshettyacademy.com/brokenlink
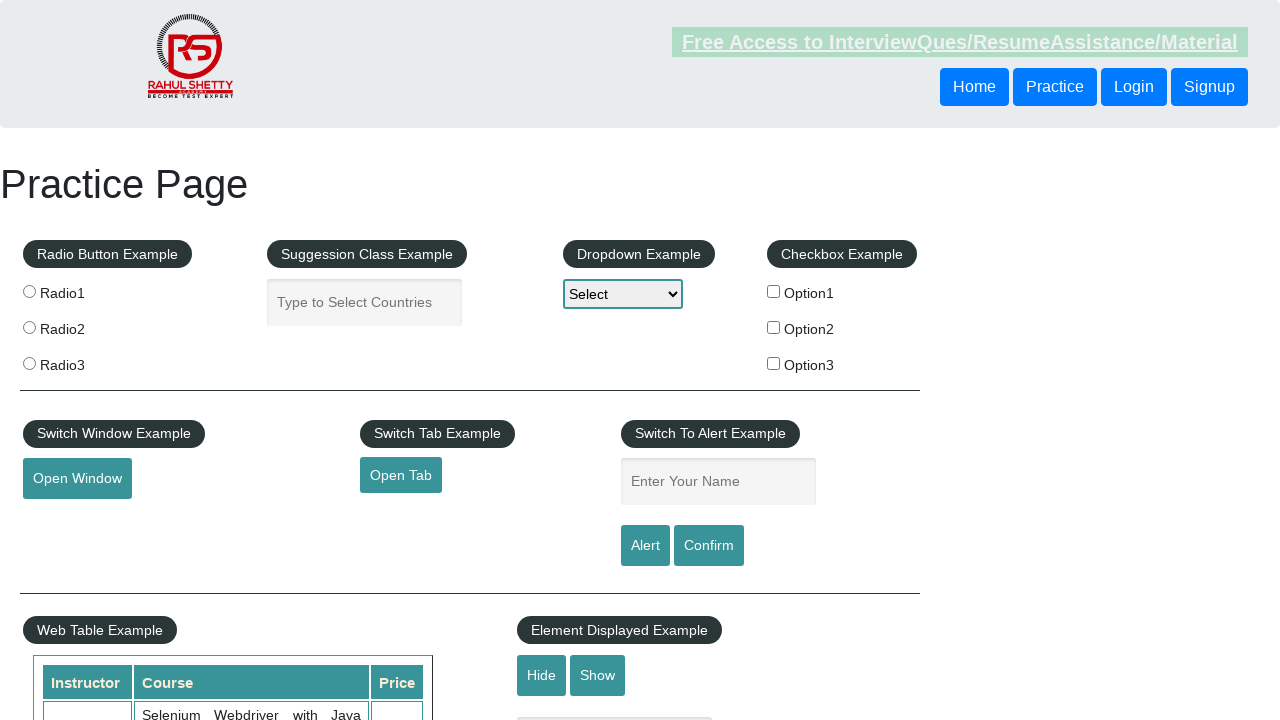

Verified footer link is visible: https://rahulshettyacademy.com/brokenlink
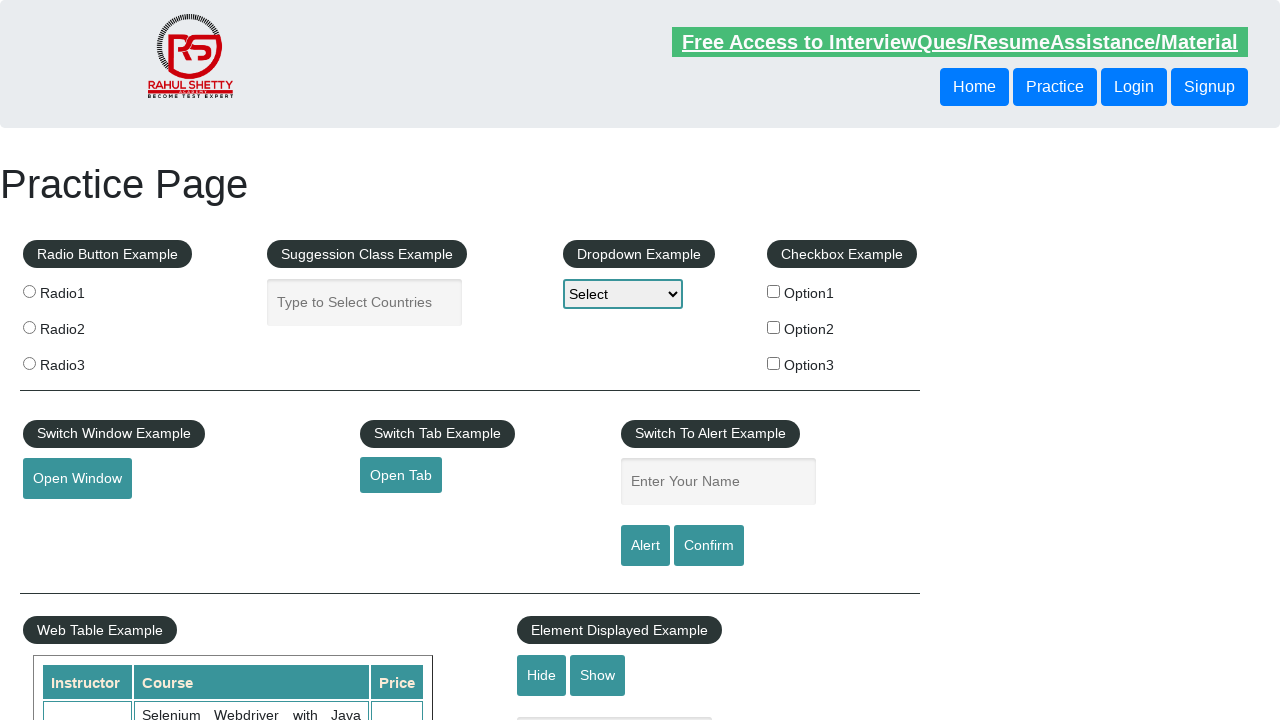

Retrieved href attribute from footer link: #
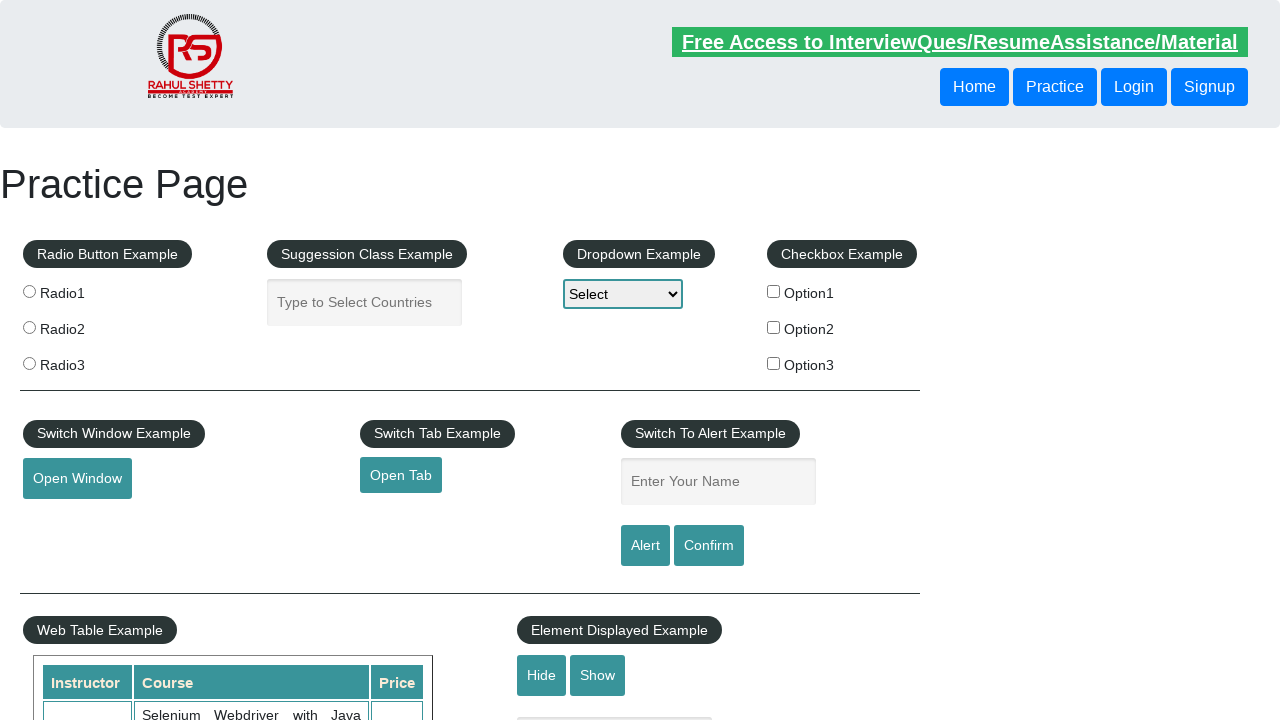

Verified footer link is visible: #
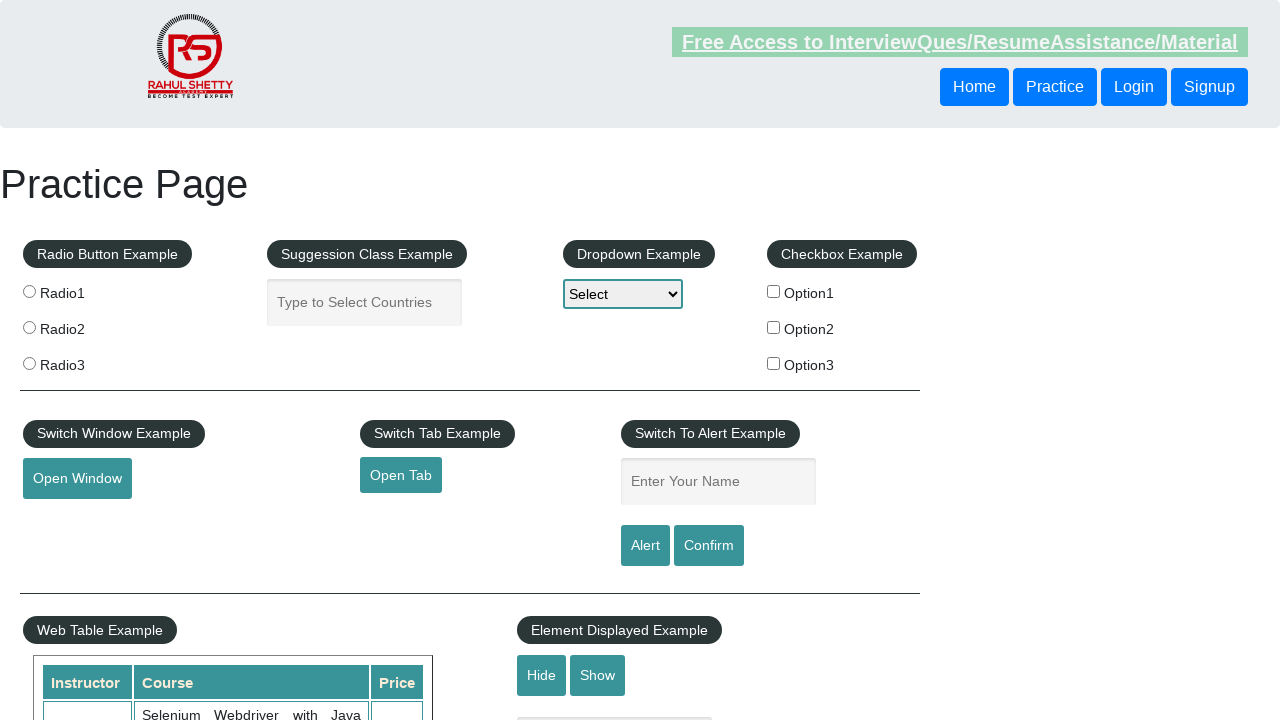

Retrieved href attribute from footer link: #
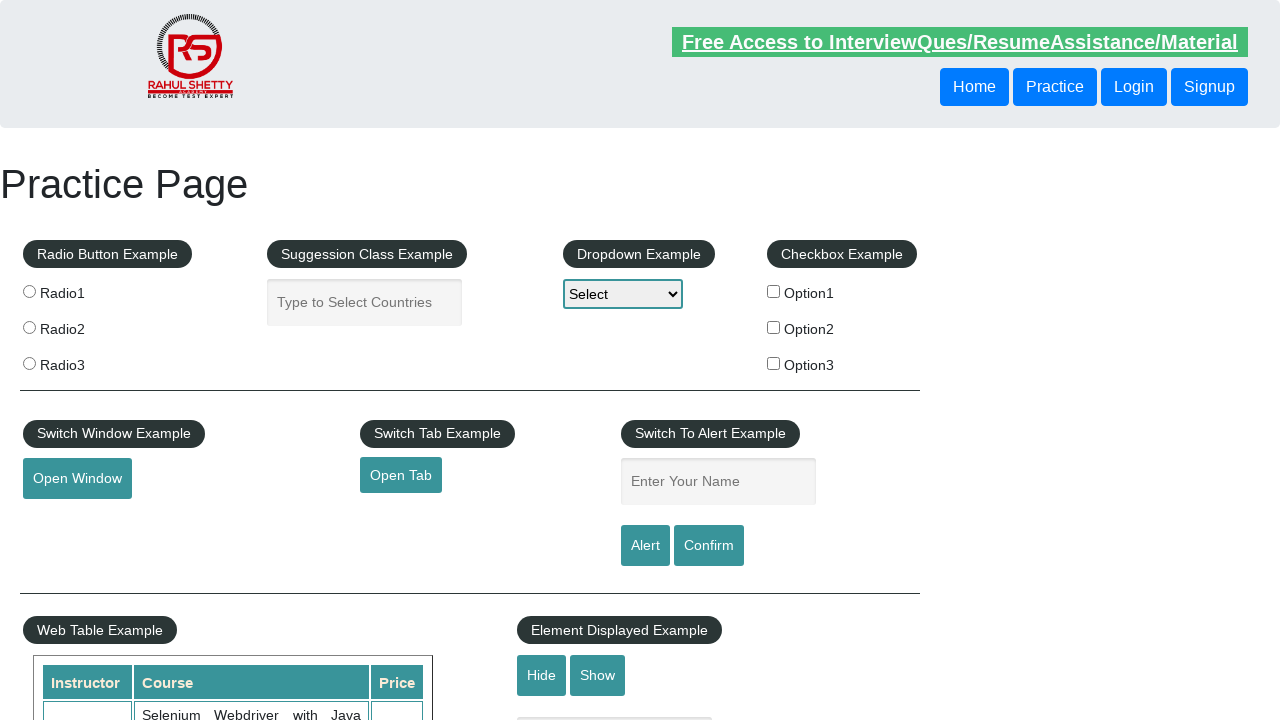

Verified footer link is visible: #
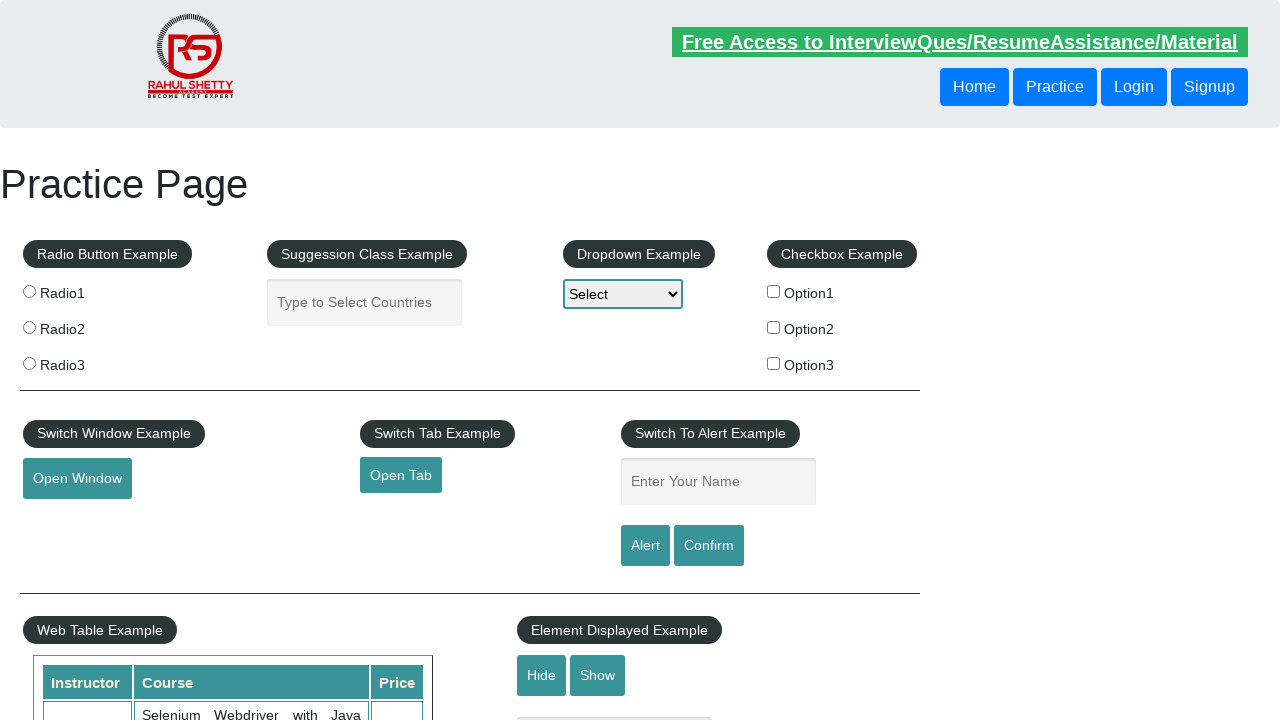

Retrieved href attribute from footer link: #
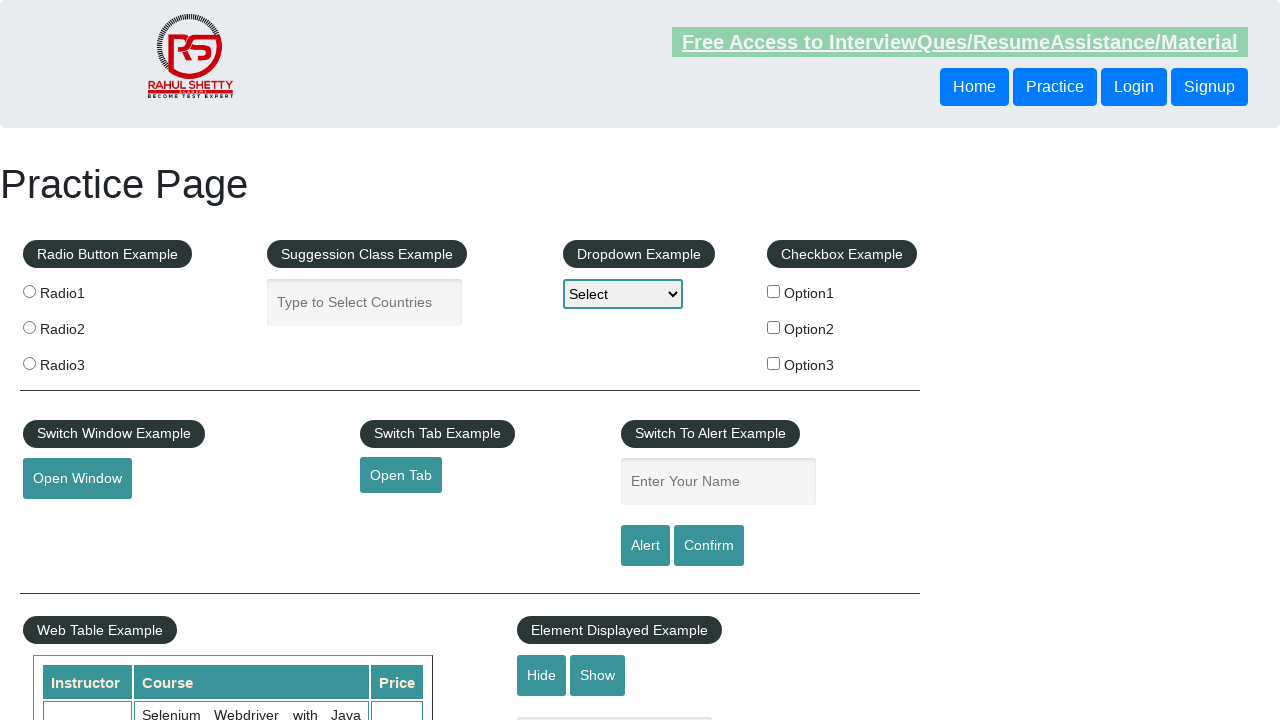

Verified footer link is visible: #
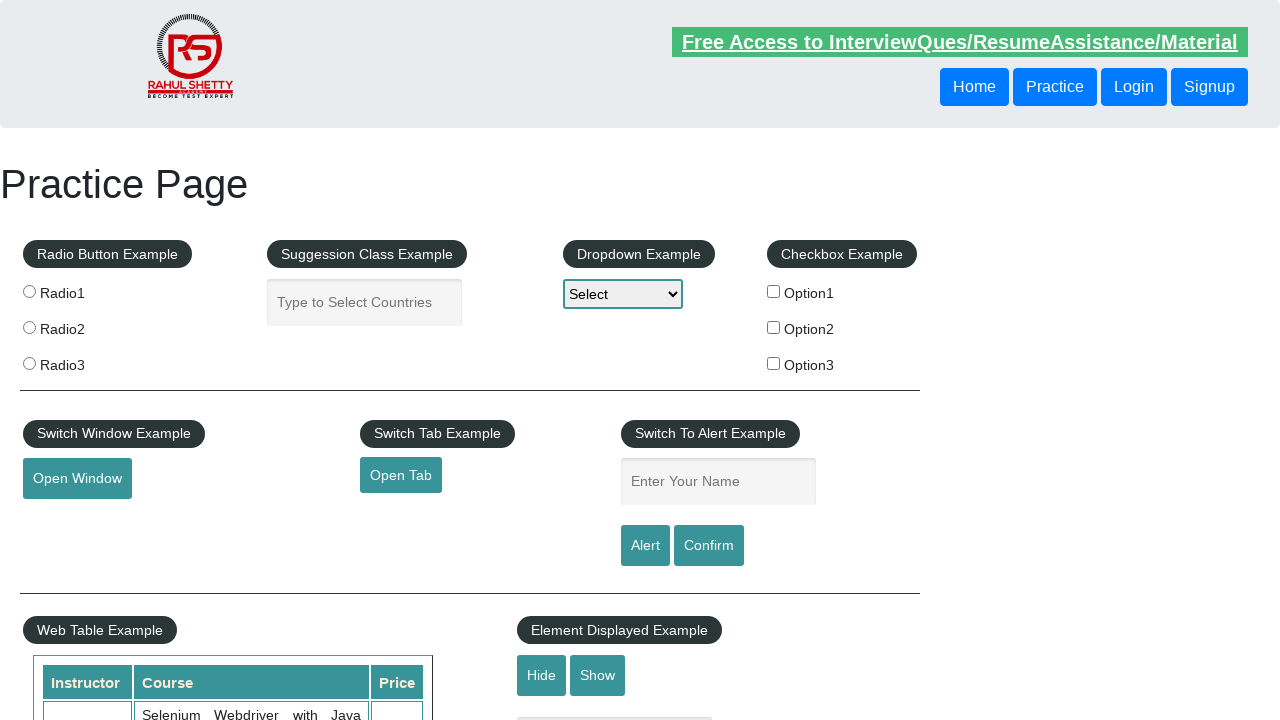

Retrieved href attribute from footer link: #
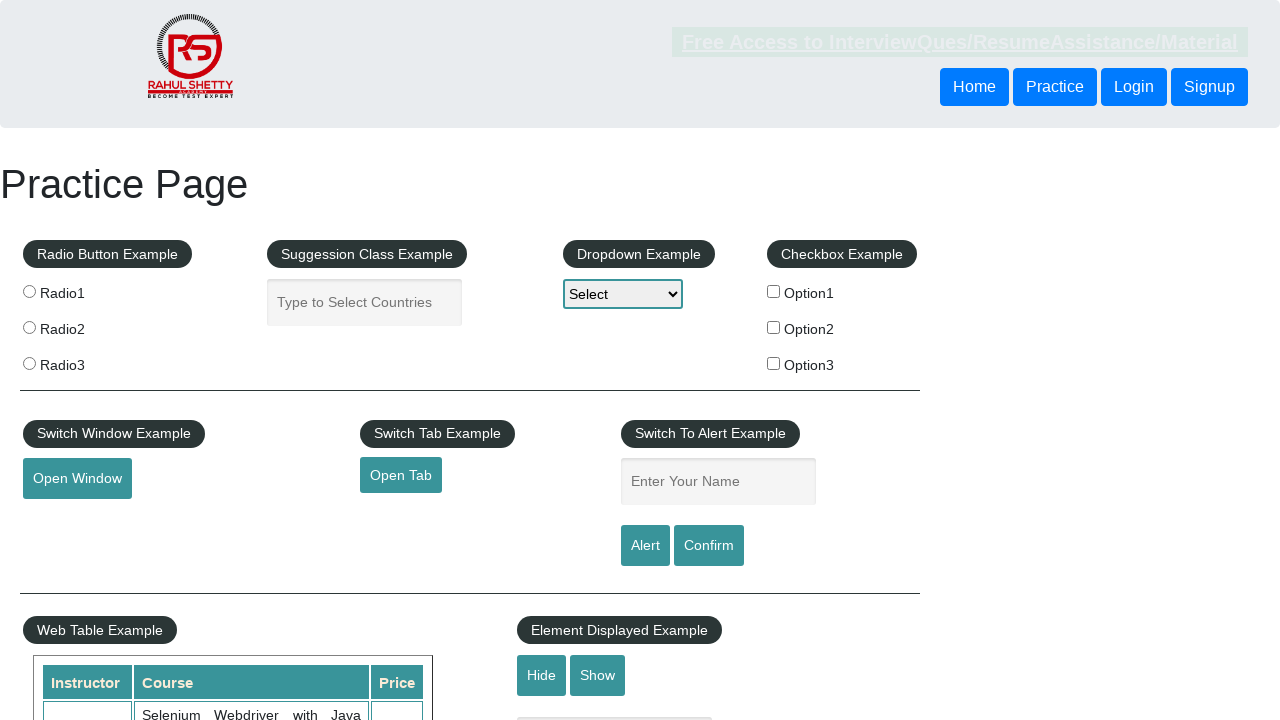

Verified footer link is visible: #
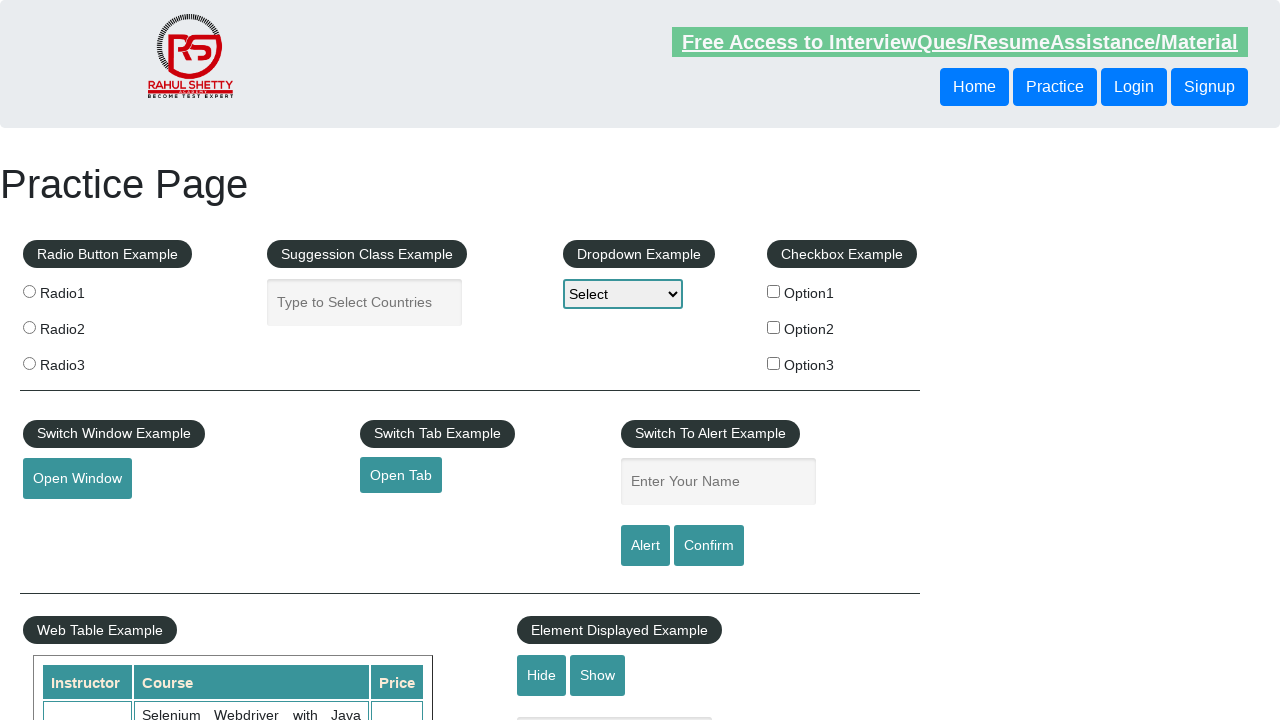

Retrieved href attribute from footer link: #
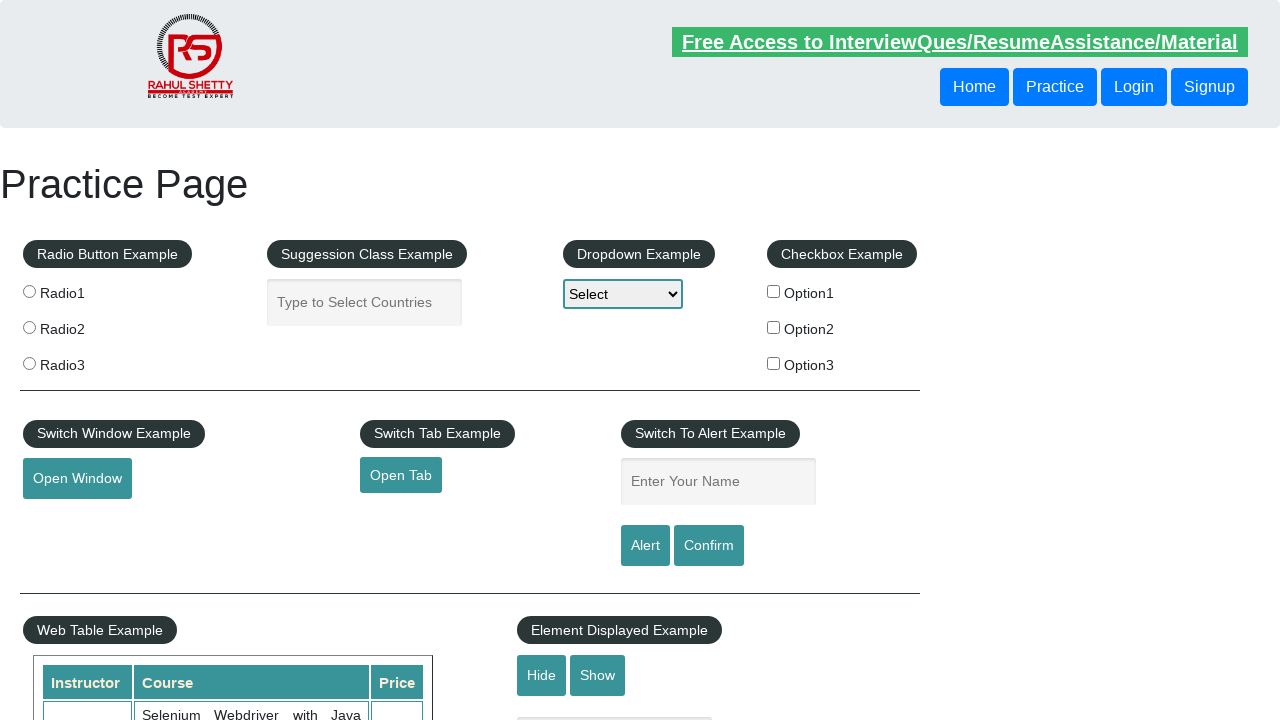

Verified footer link is visible: #
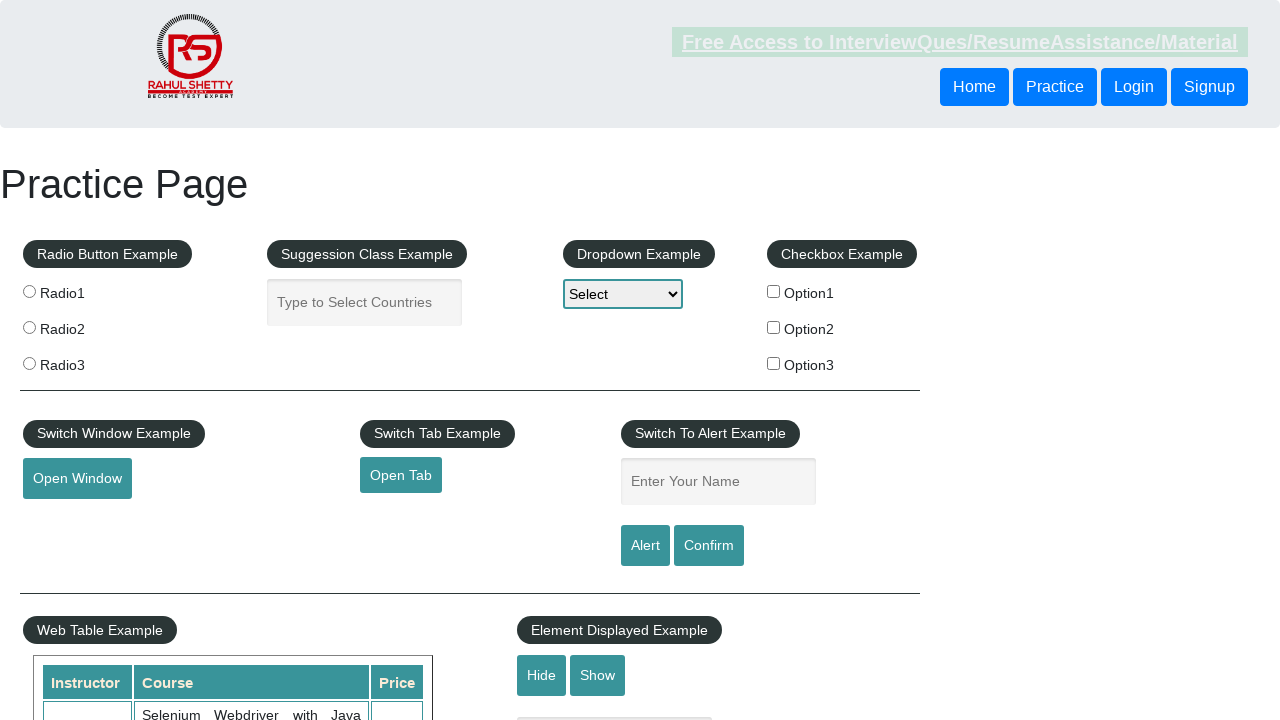

Retrieved href attribute from footer link: #
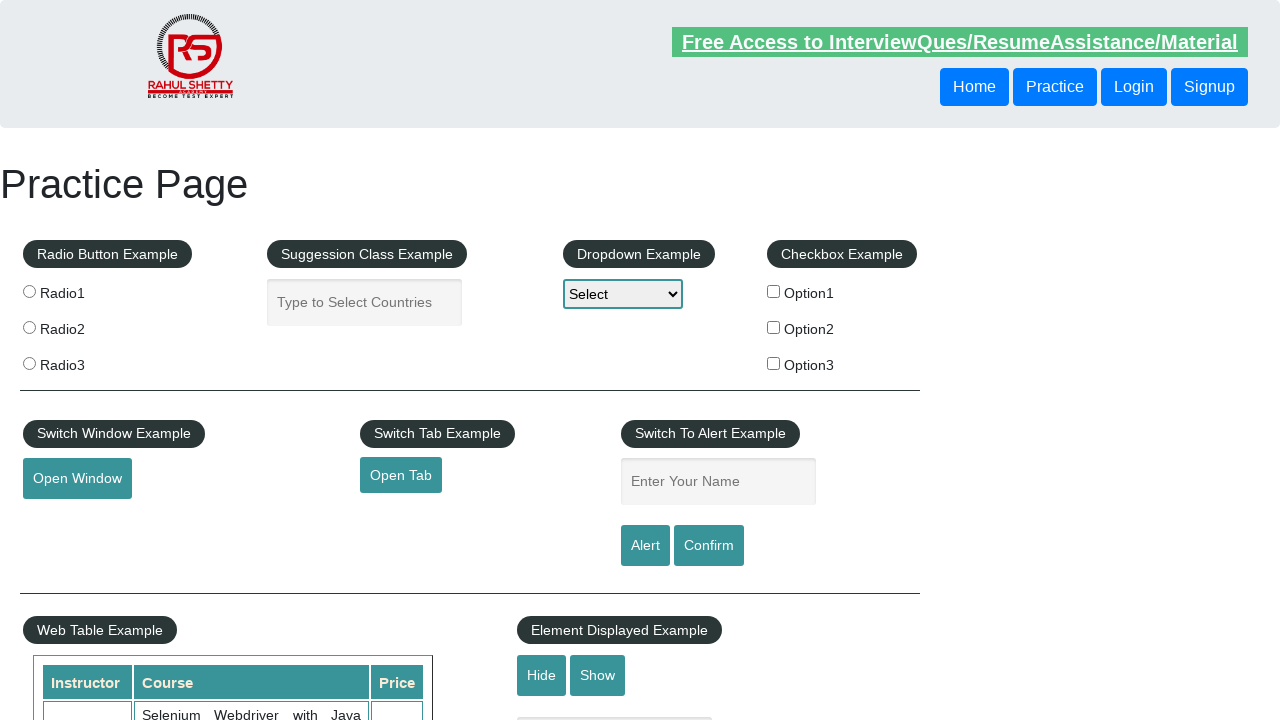

Verified footer link is visible: #
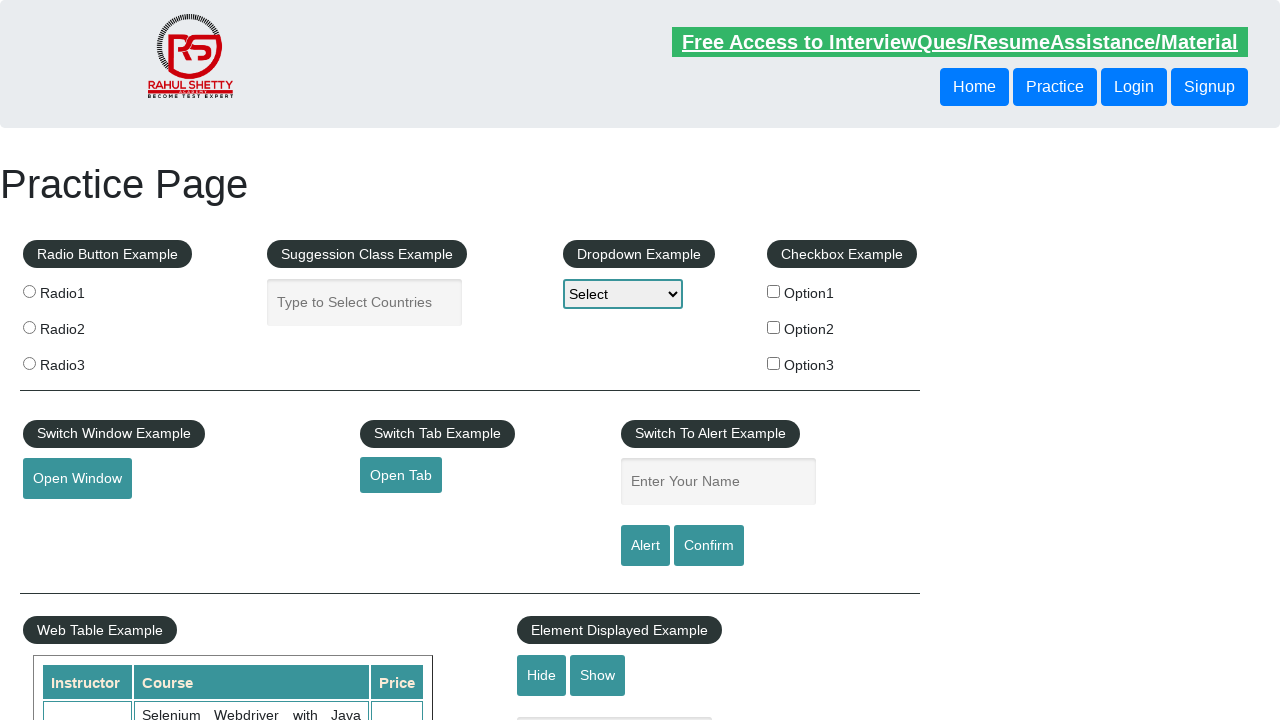

Retrieved href attribute from footer link: #
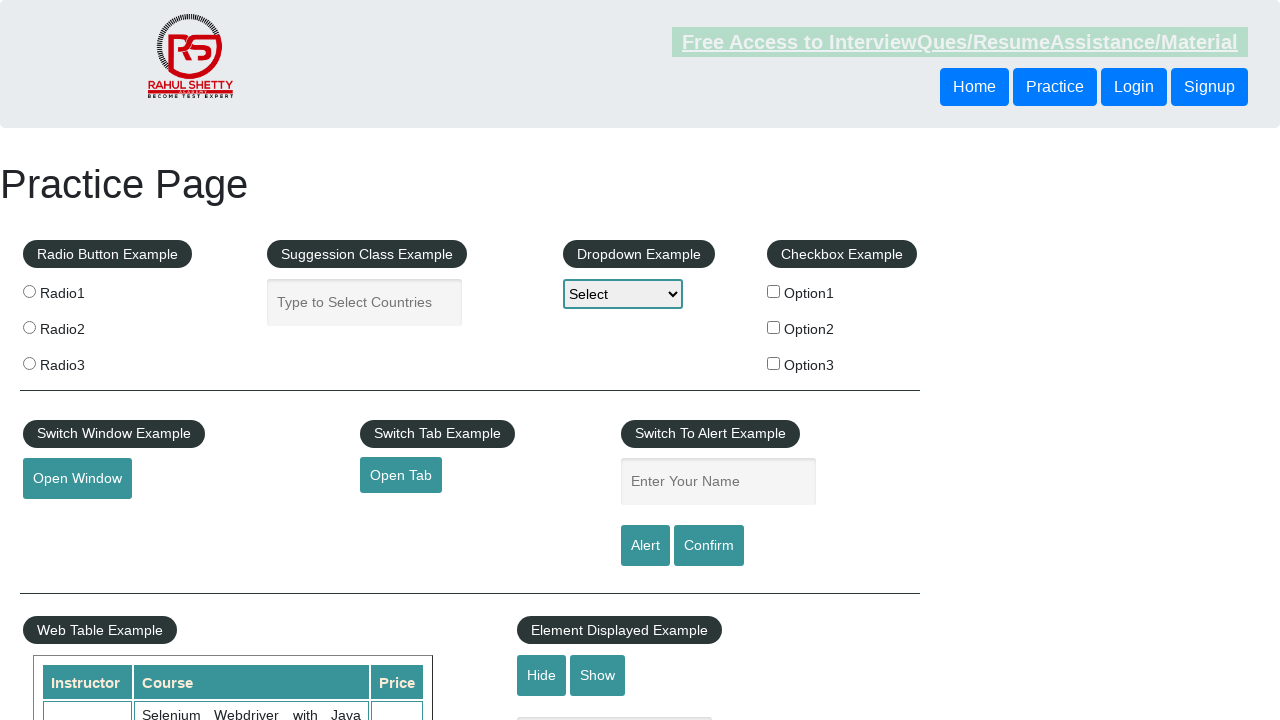

Verified footer link is visible: #
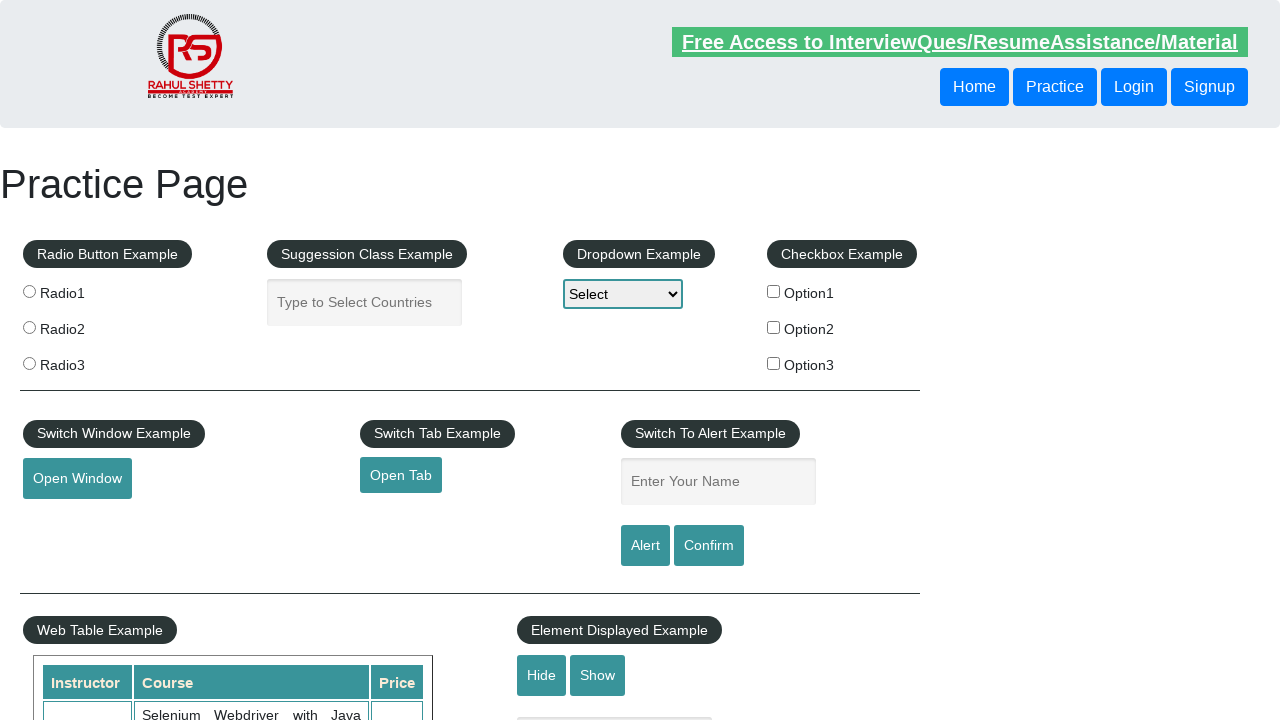

Retrieved href attribute from footer link: #
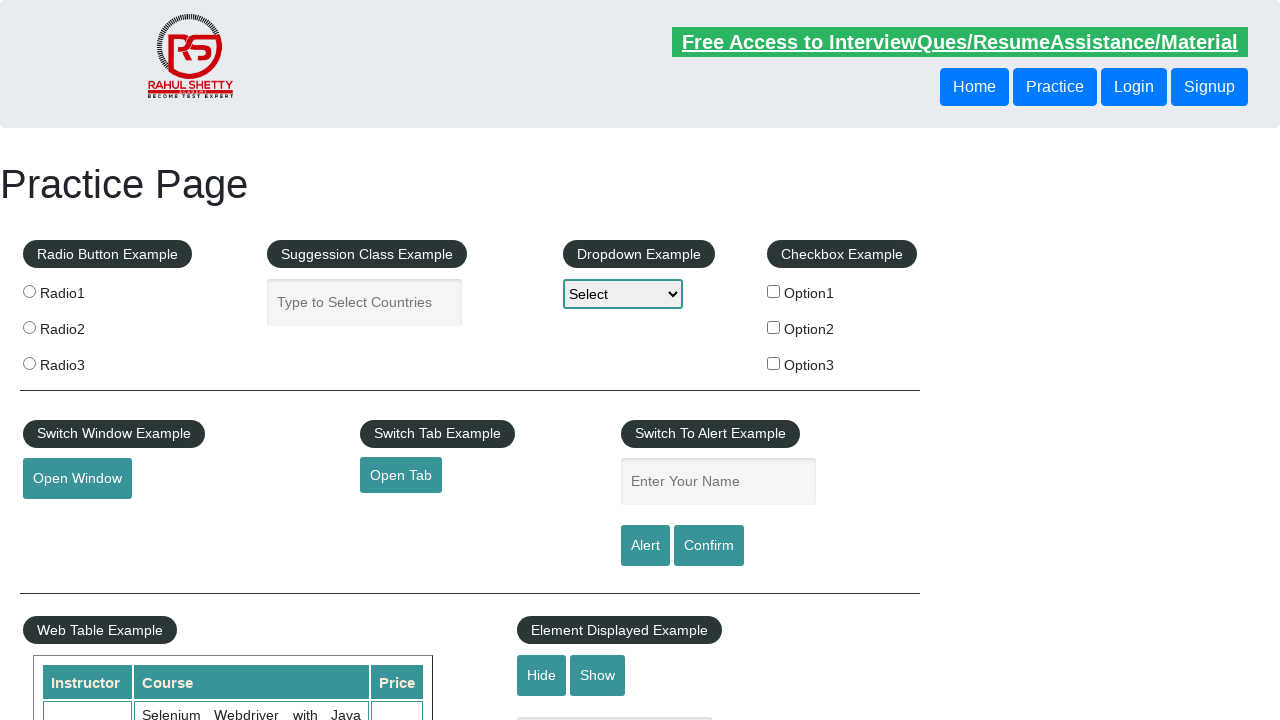

Verified footer link is visible: #
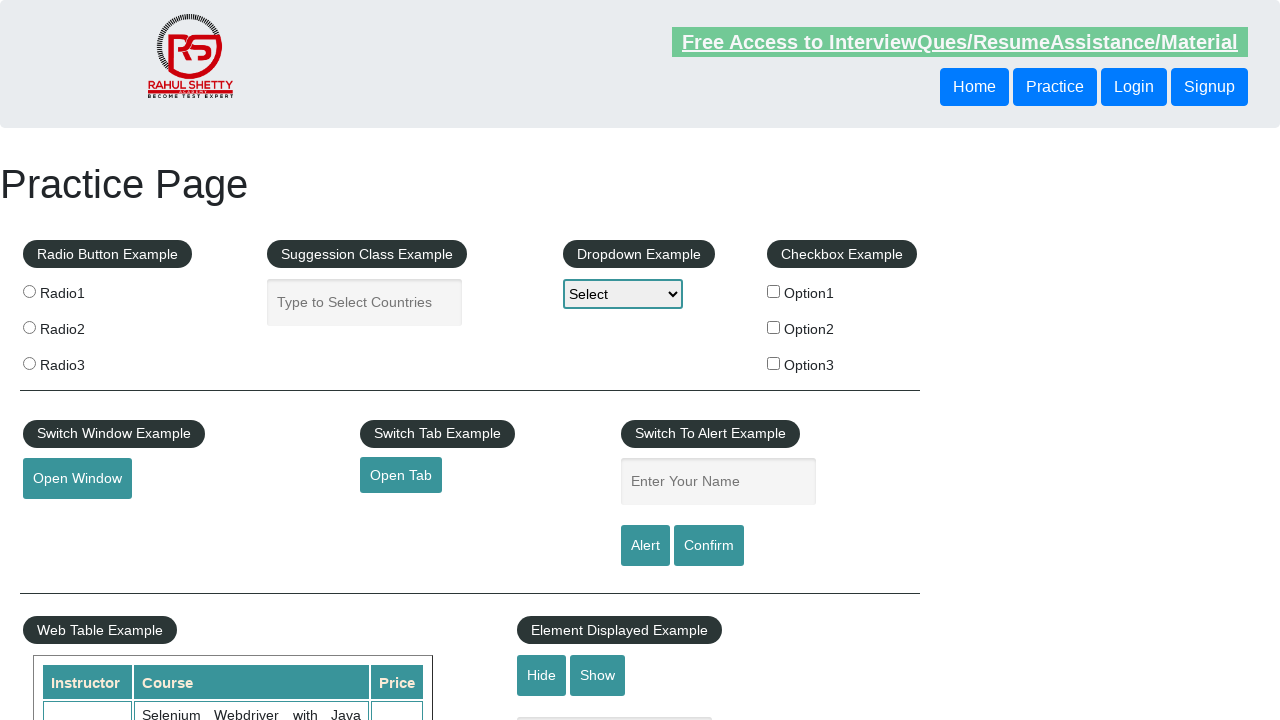

Retrieved href attribute from footer link: #
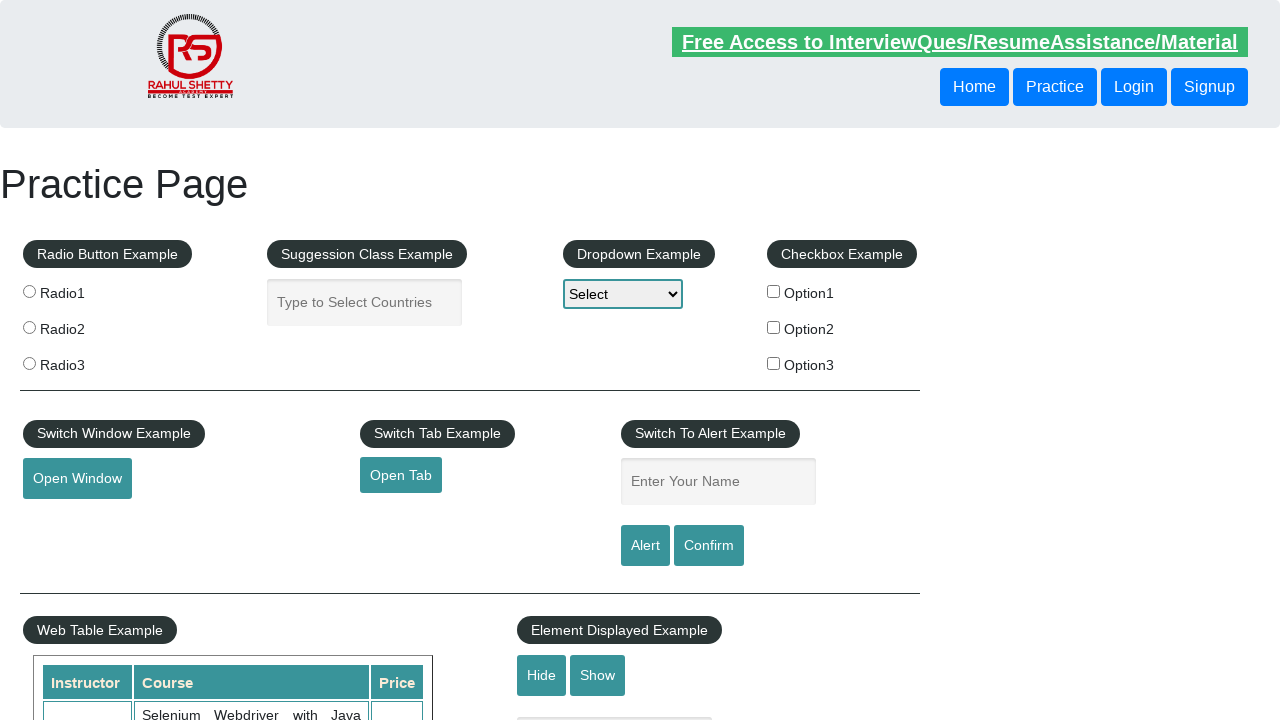

Verified footer link is visible: #
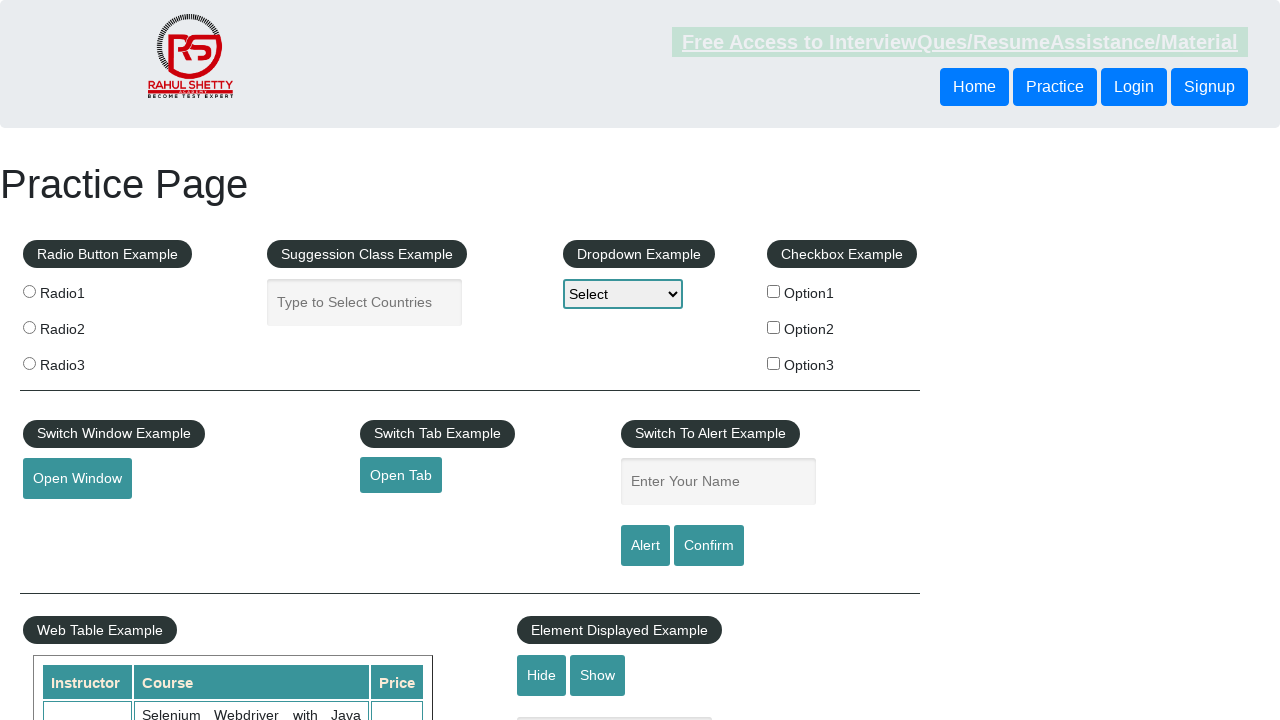

Retrieved href attribute from footer link: #
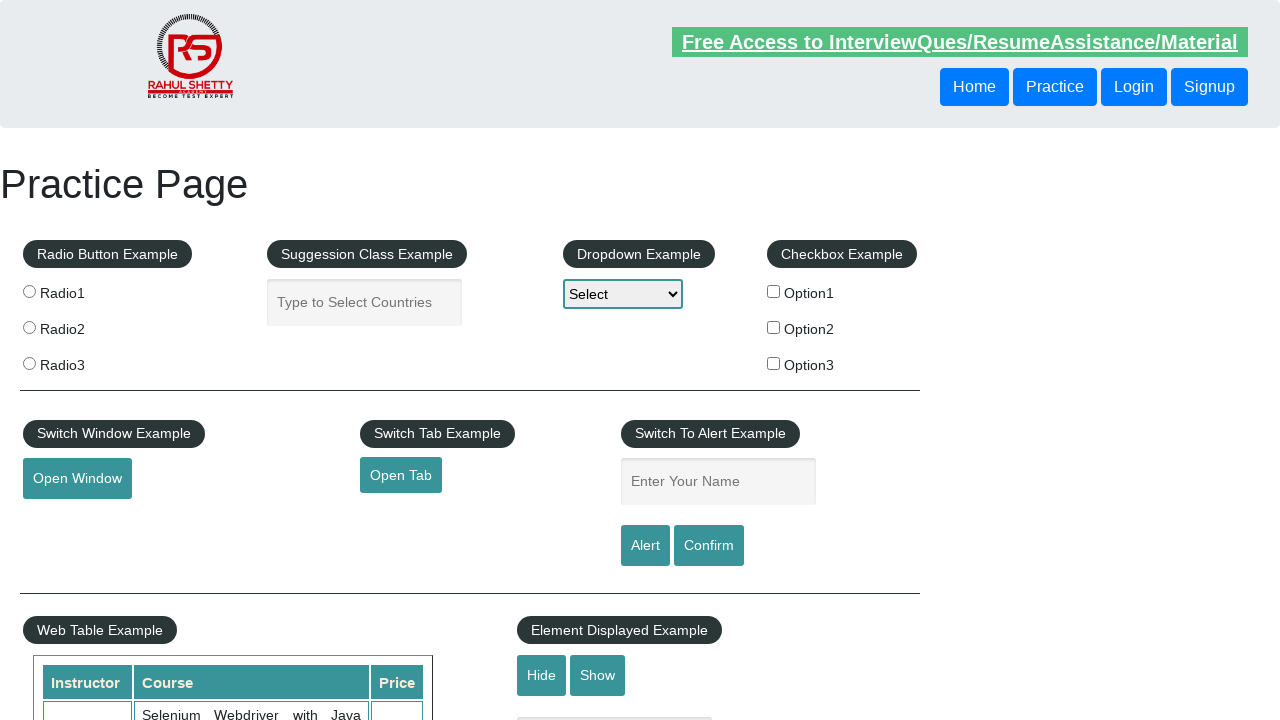

Verified footer link is visible: #
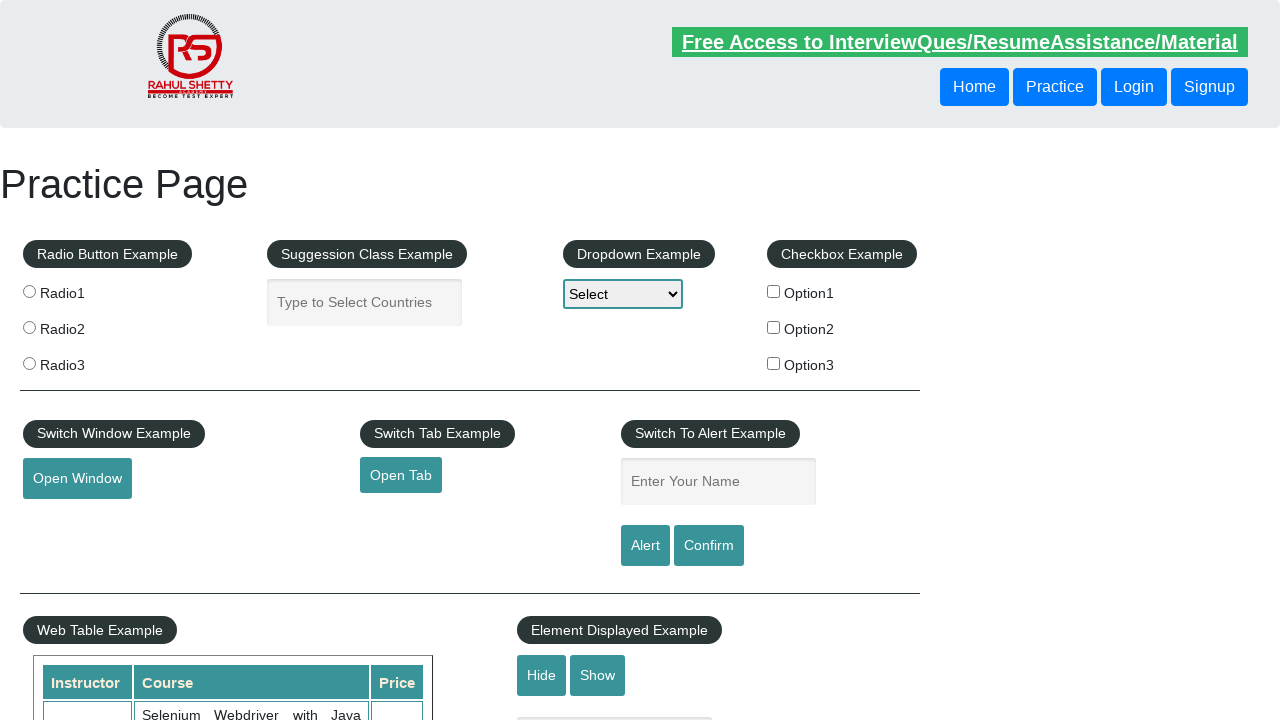

Retrieved href attribute from footer link: #
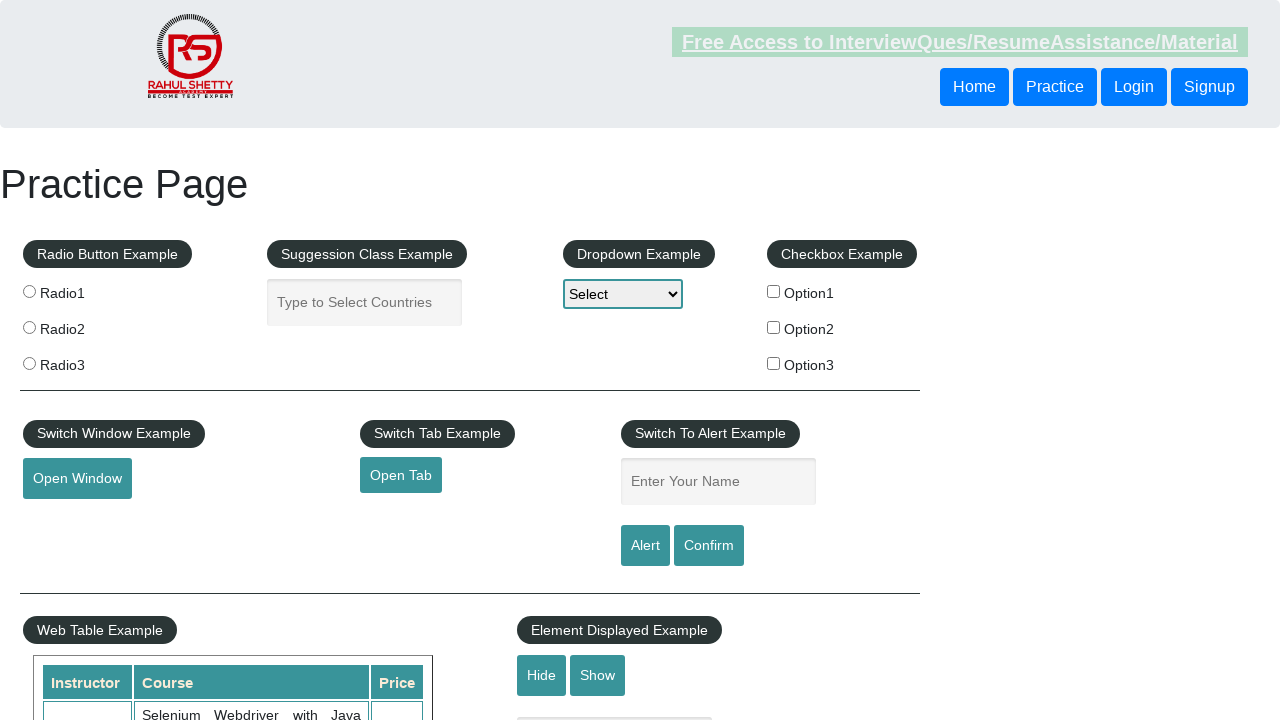

Verified footer link is visible: #
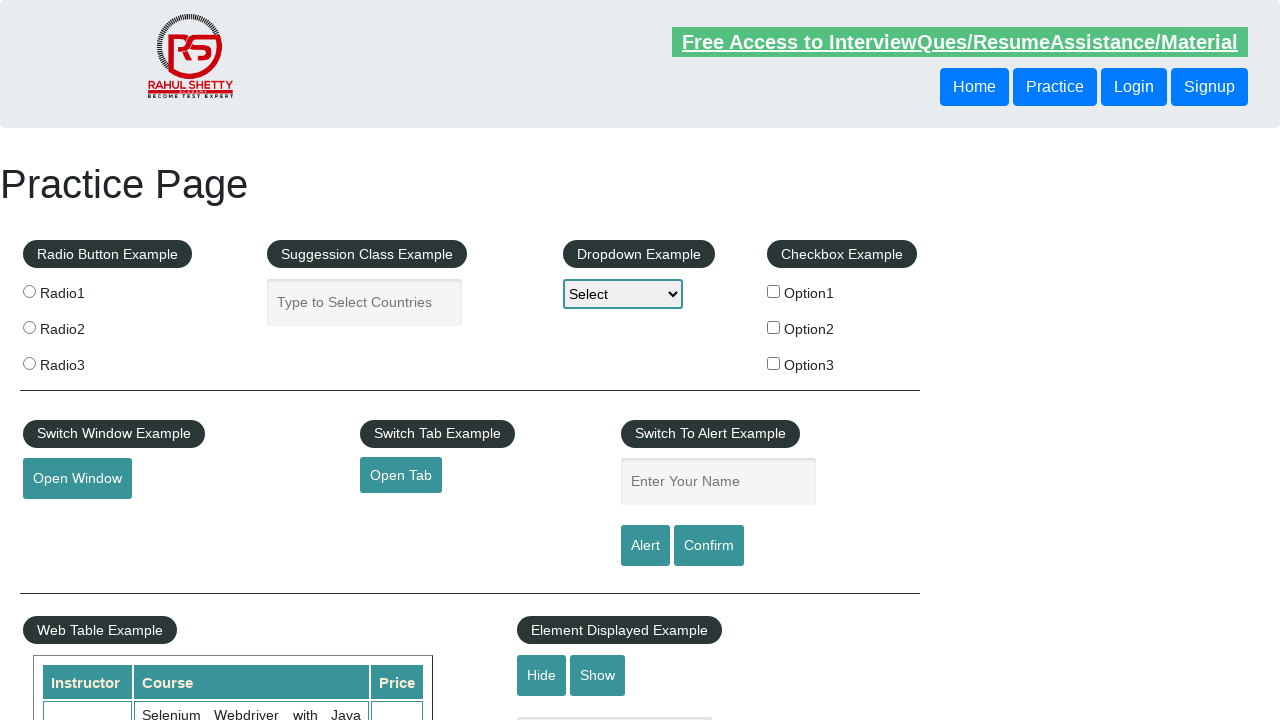

Retrieved href attribute from footer link: #
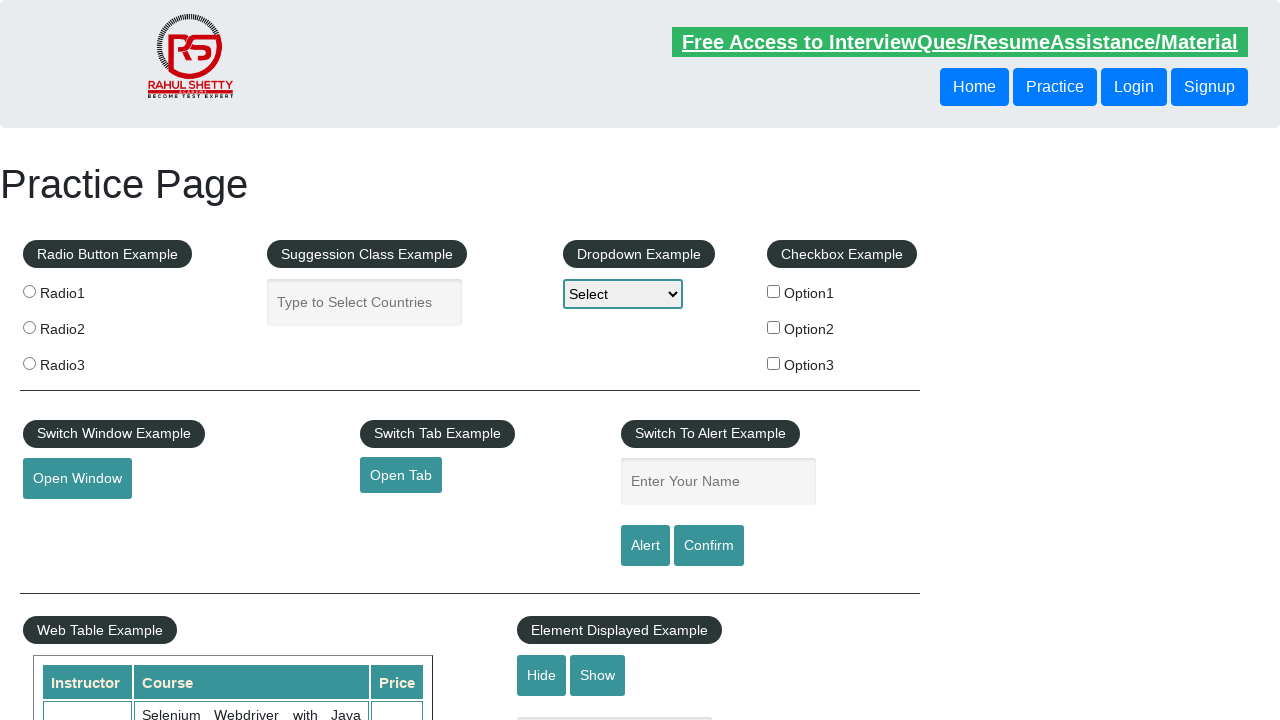

Verified footer link is visible: #
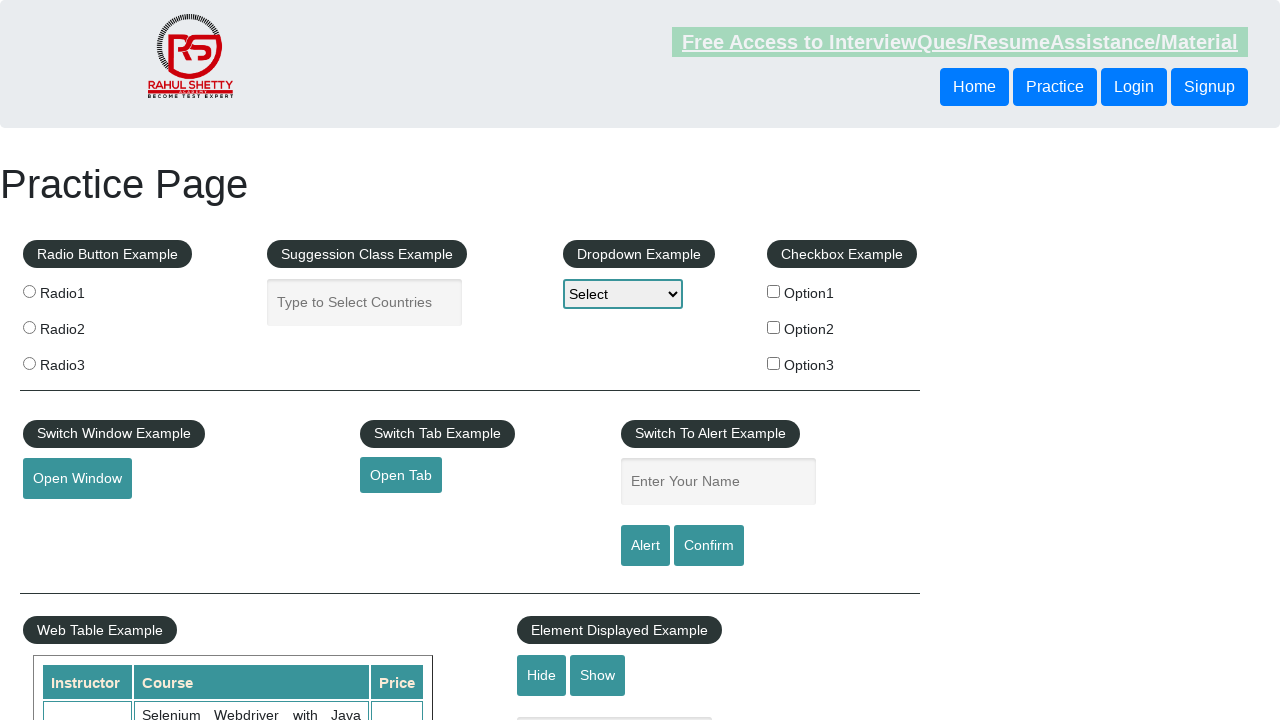

Retrieved href attribute from footer link: #
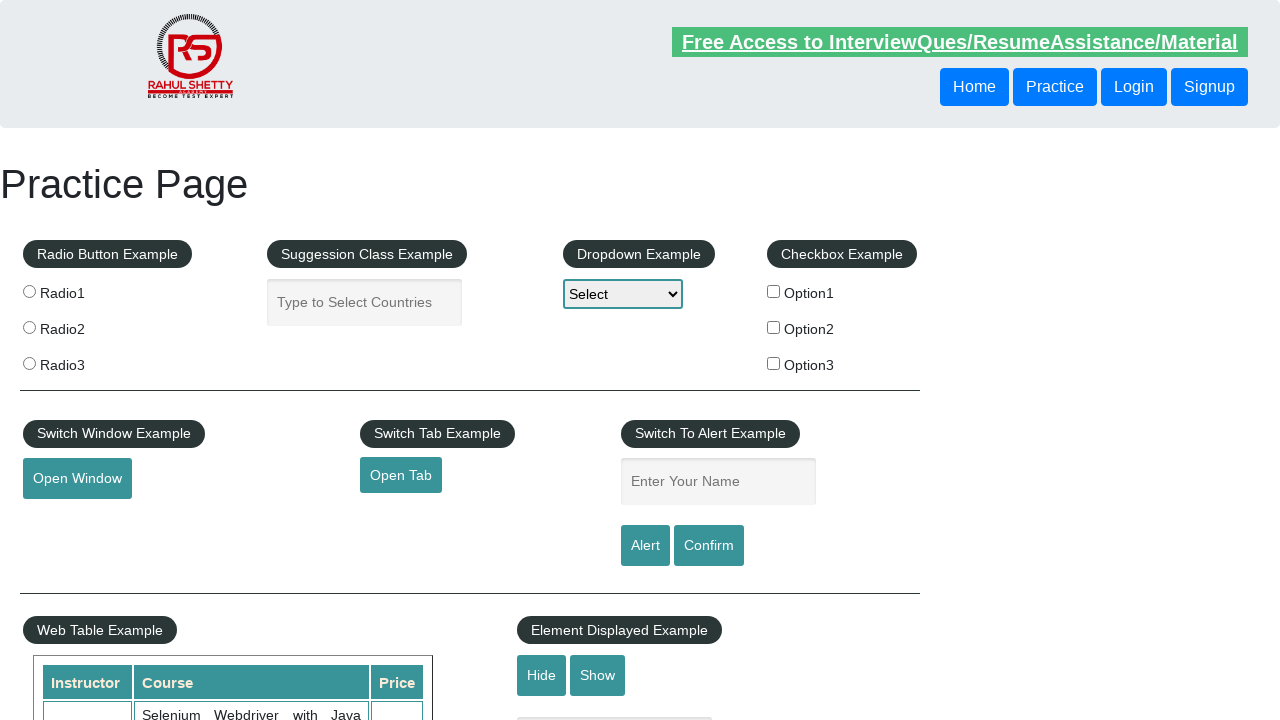

Verified footer link is visible: #
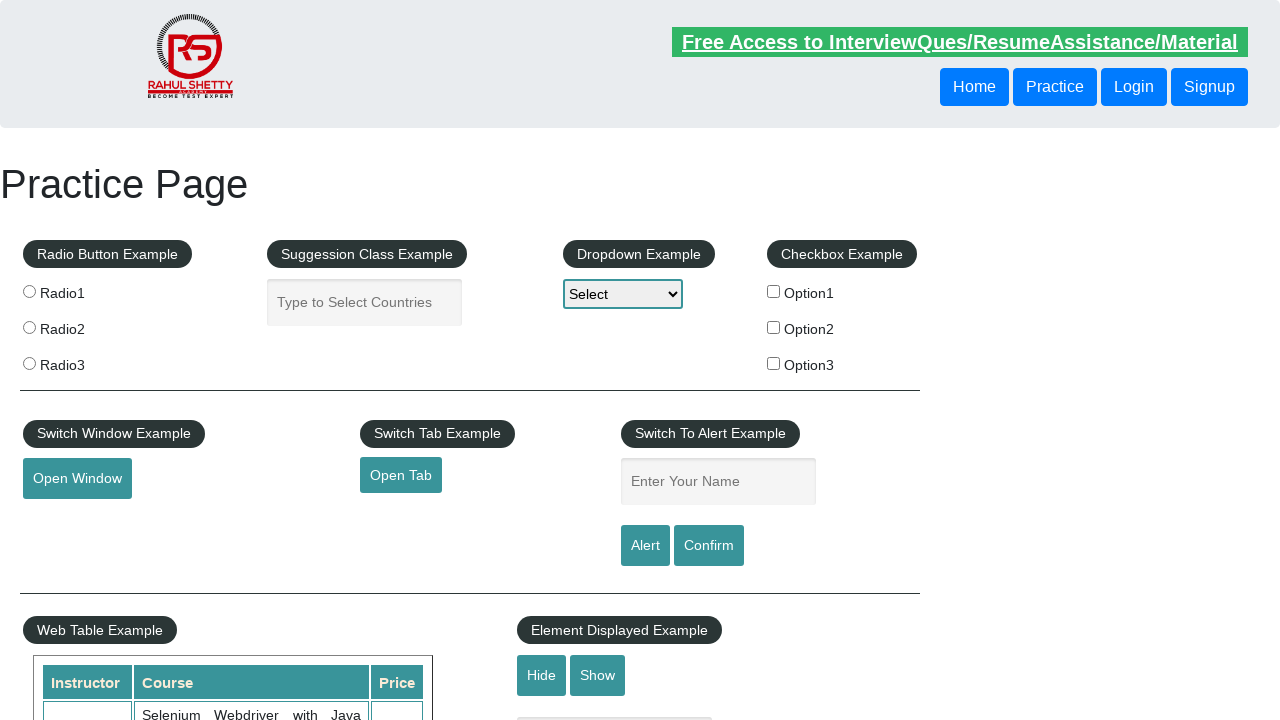

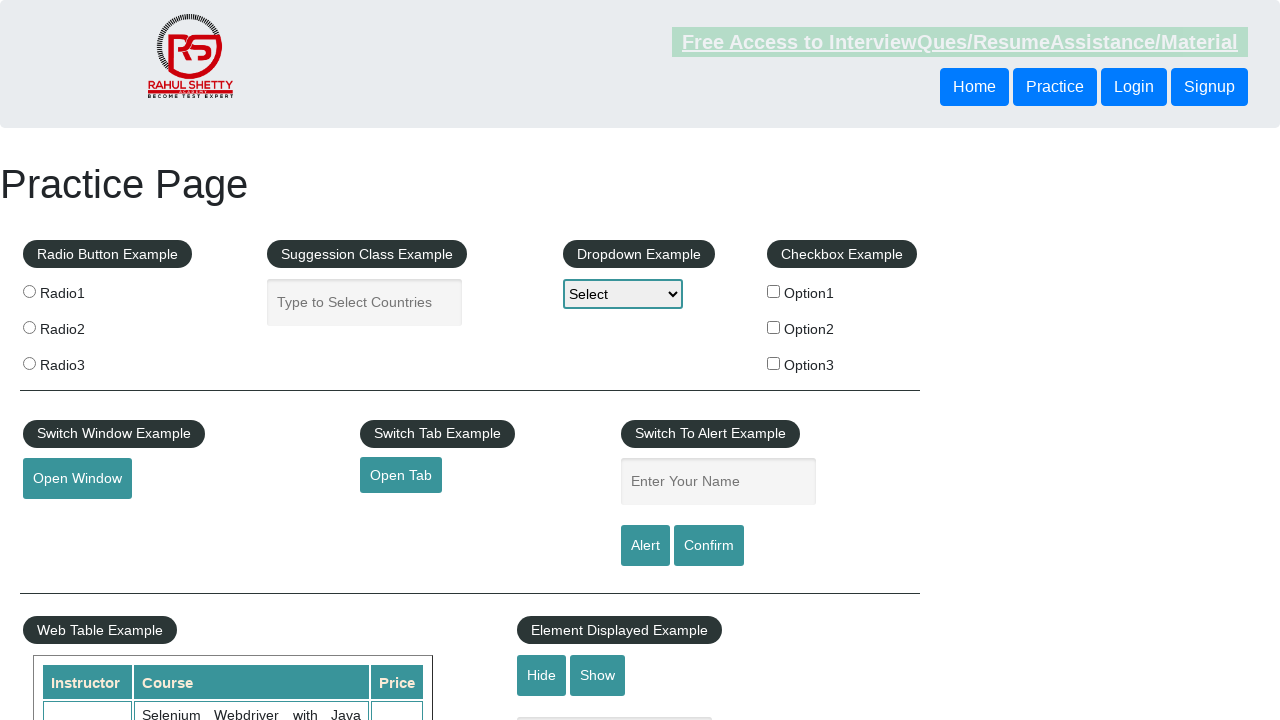